Tests a jQuery dropdown combo tree by clicking the multi-selection dropdown, iterating through dropdown elements, and selecting items until reaching "choise 6"

Starting URL: https://www.jqueryscript.net/demo/Drop-Down-Combo-Tree/

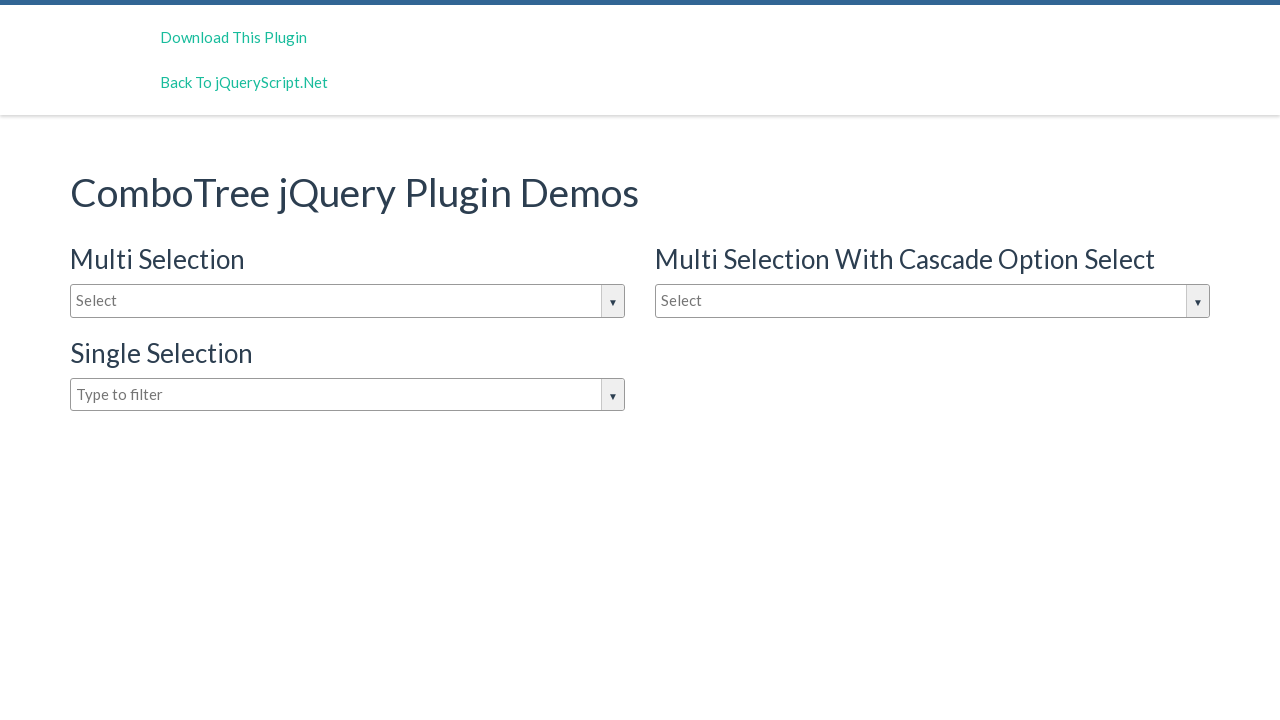

Clicked on the multi-selection dropdown input box at (348, 301) on #justAnInputBox
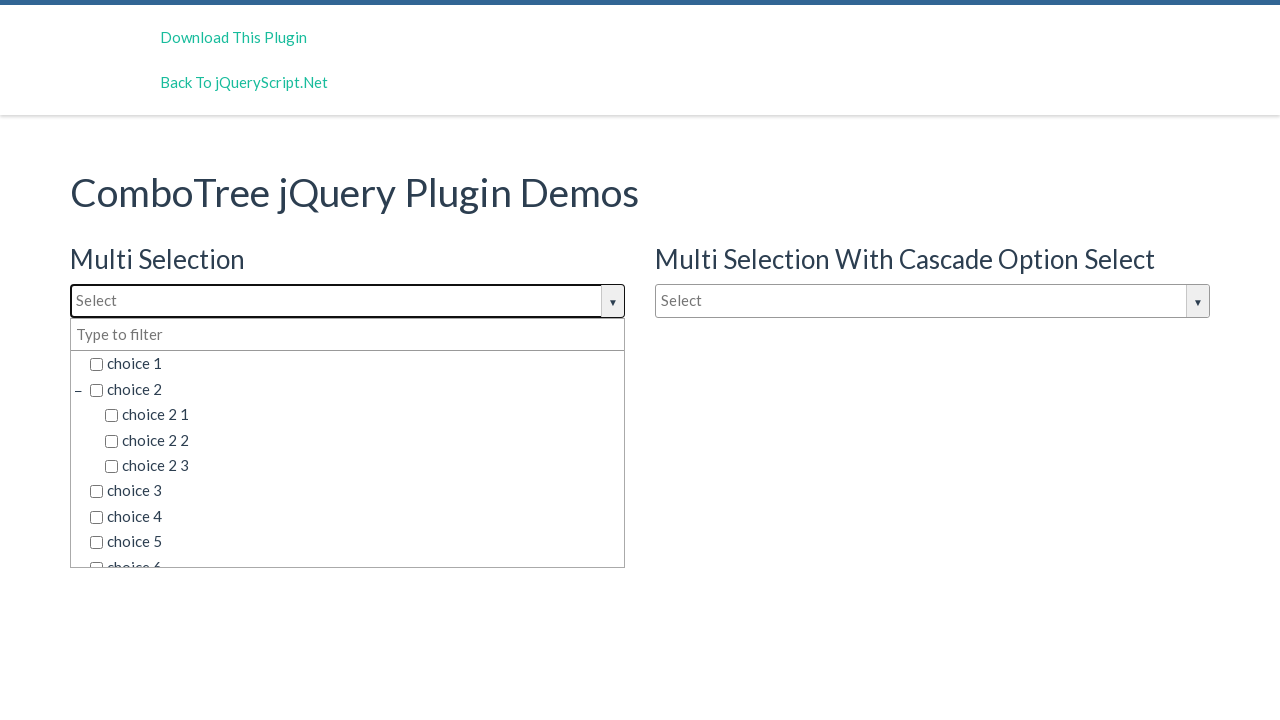

Dropdown elements loaded and became visible
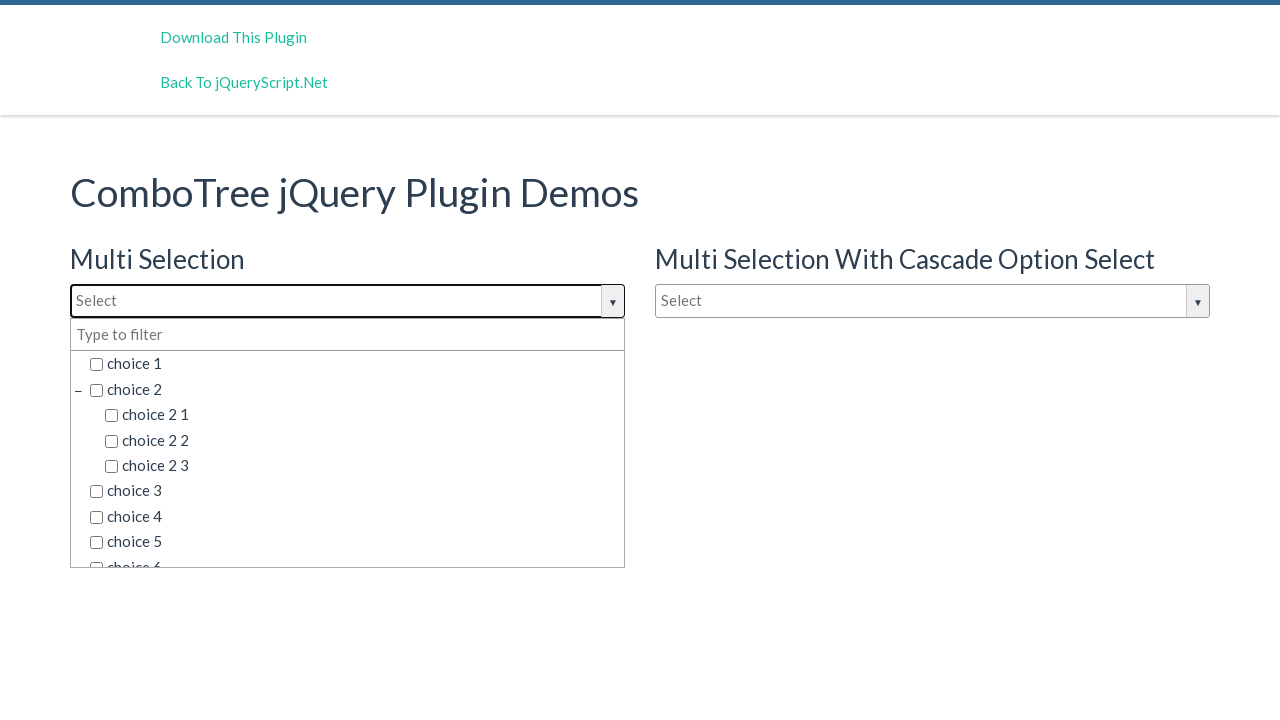

Found 45 dropdown elements
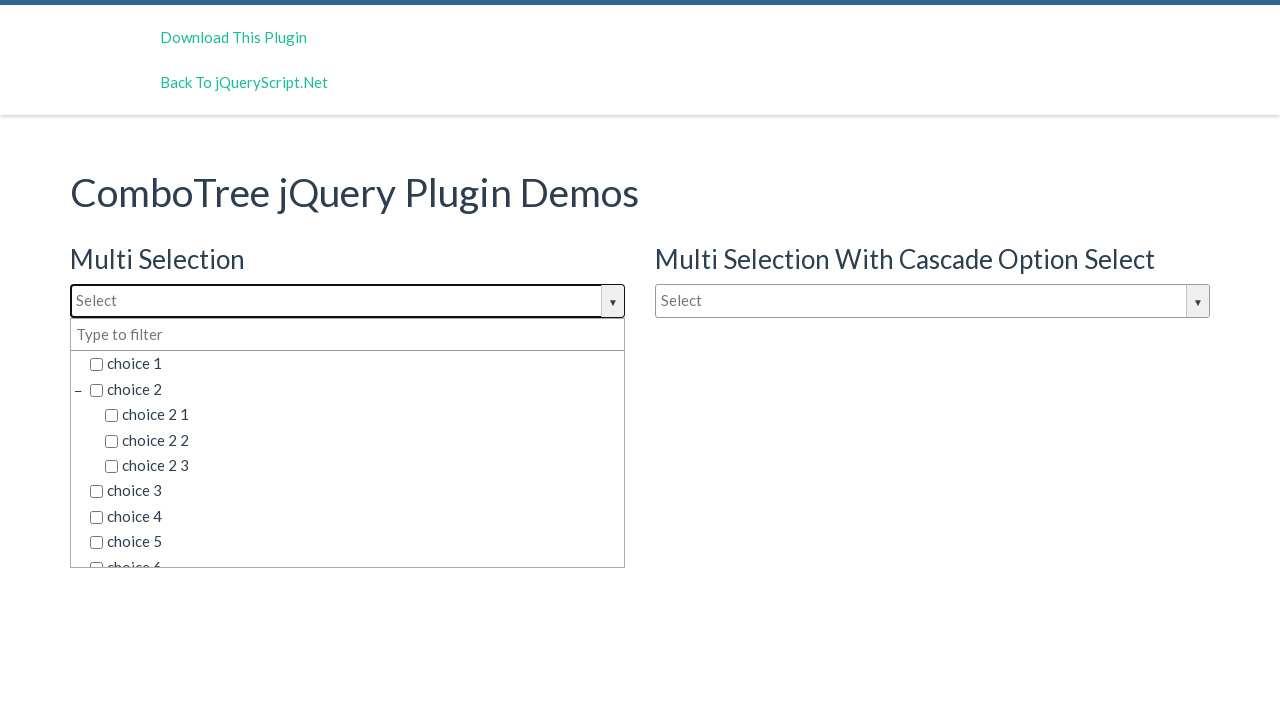

Checked dropdown item 1: 'choice 1  '
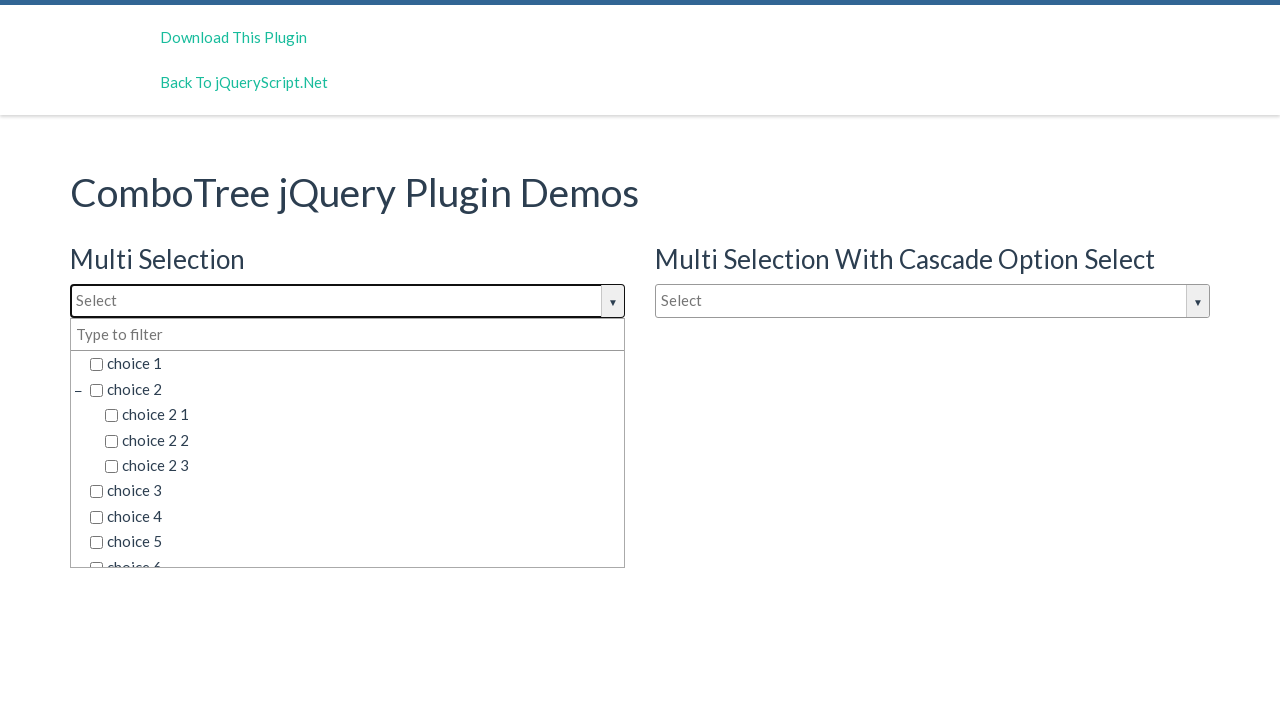

Checked dropdown item 2: 'choice 2'
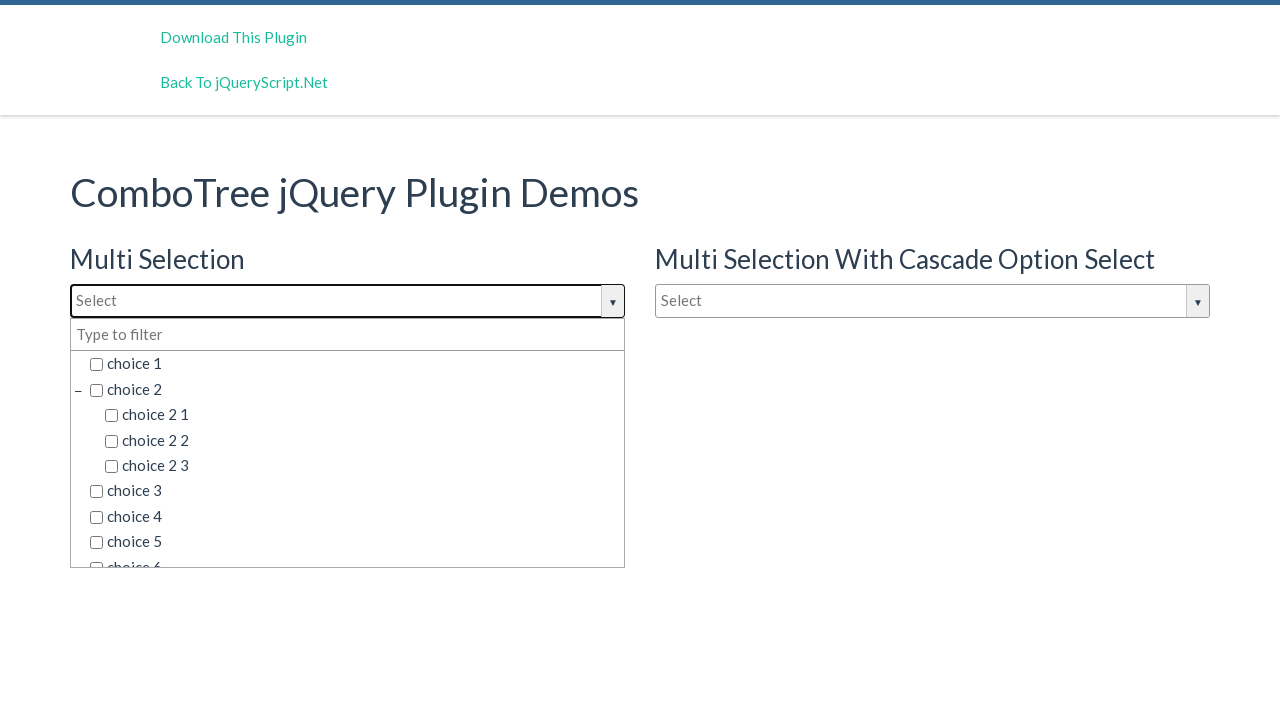

Checked dropdown item 3: 'choice 2 1'
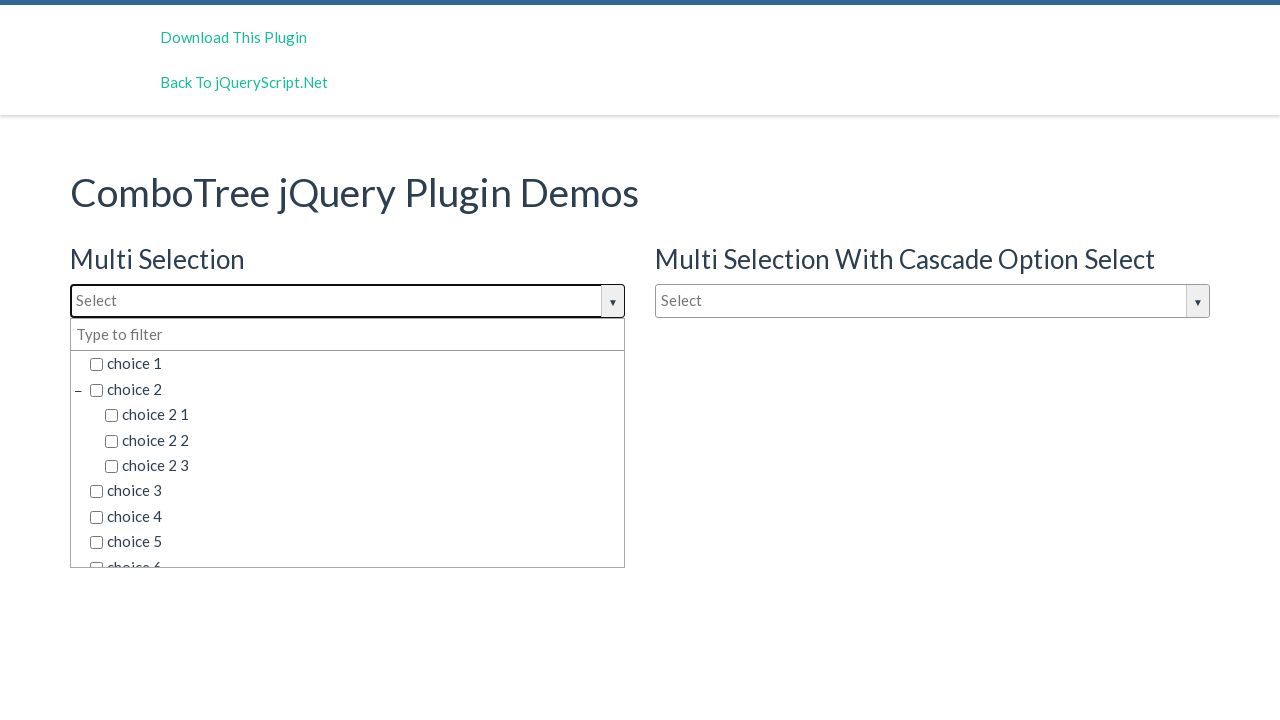

Checked dropdown item 4: 'choice 2 2'
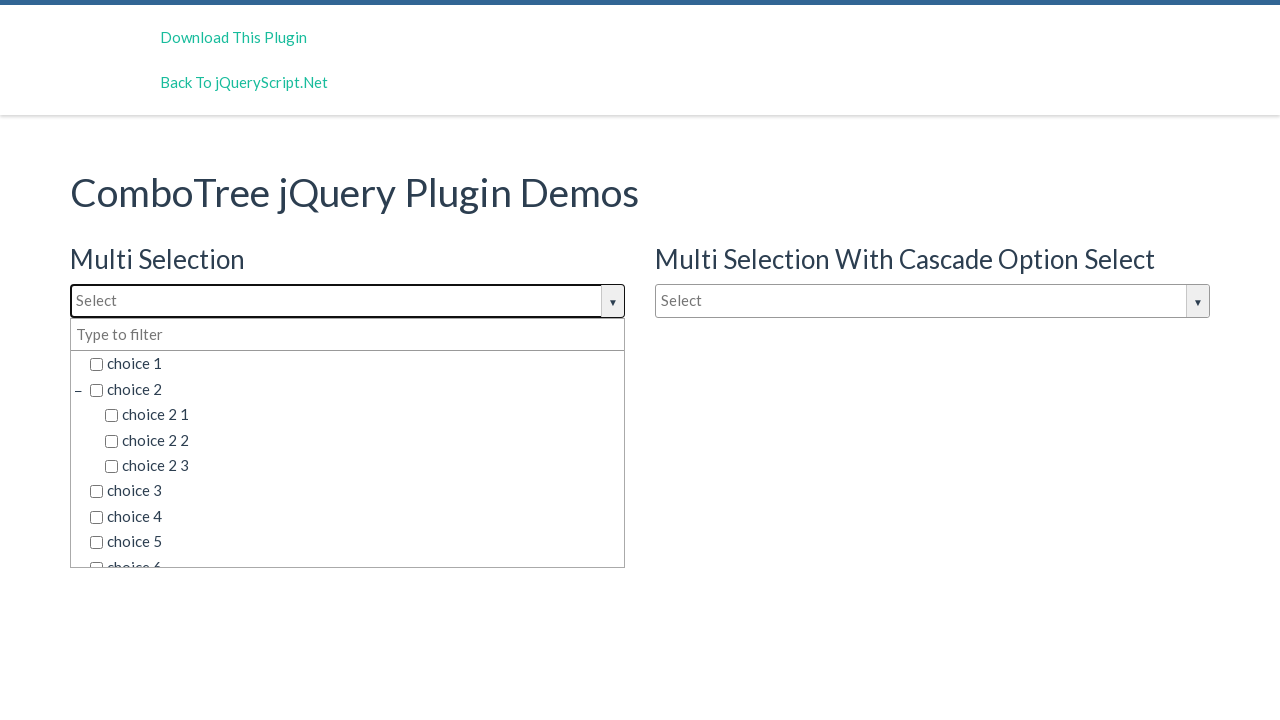

Checked dropdown item 5: 'choice 2 3'
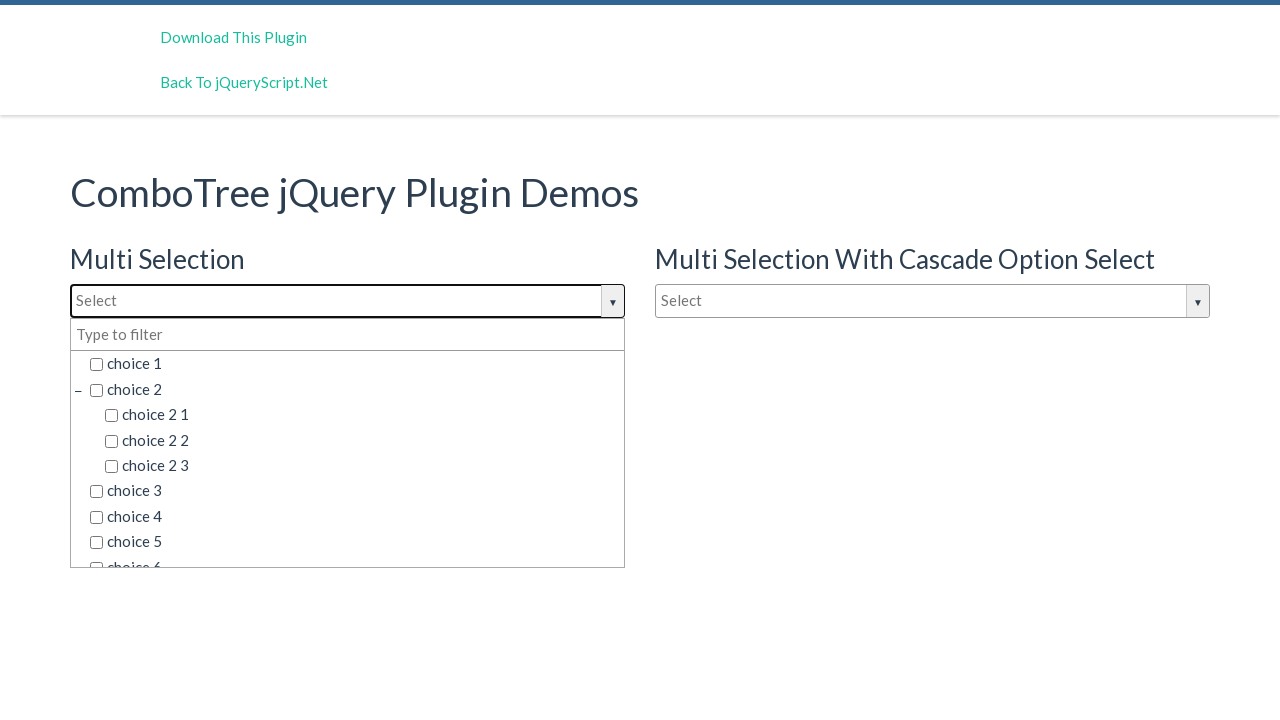

Checked dropdown item 6: 'choice 3'
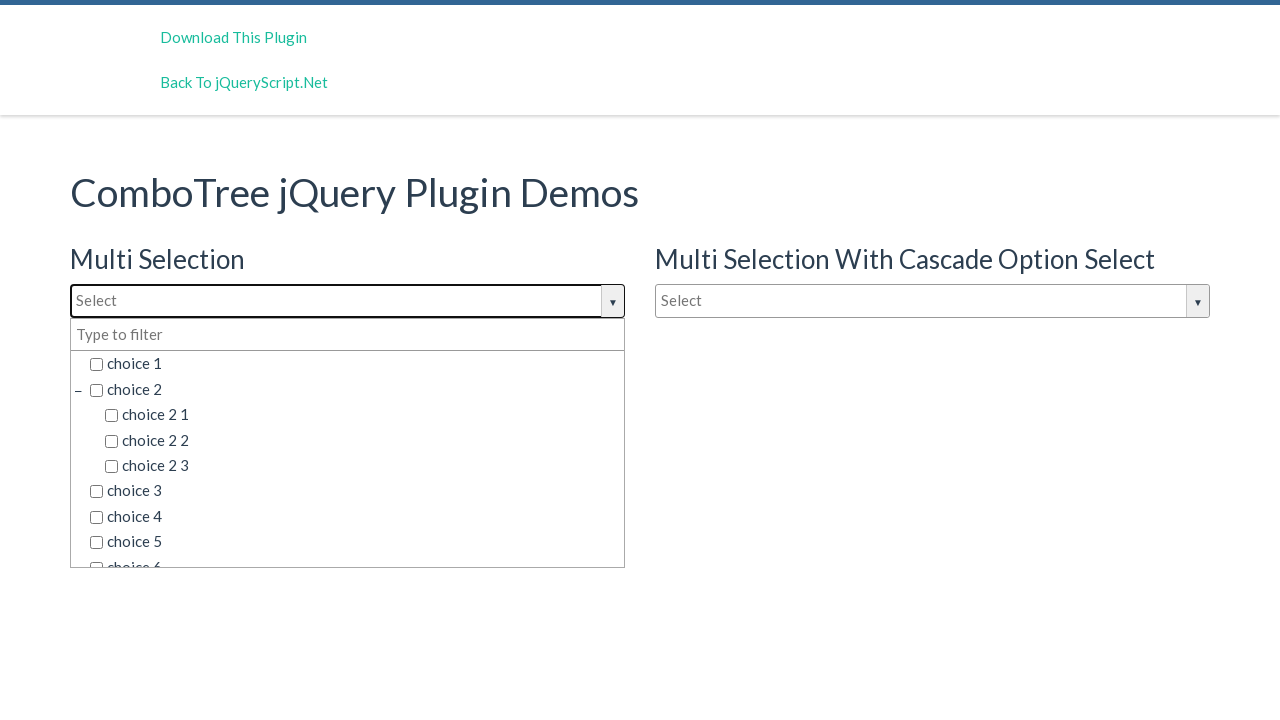

Checked dropdown item 7: 'choice 4'
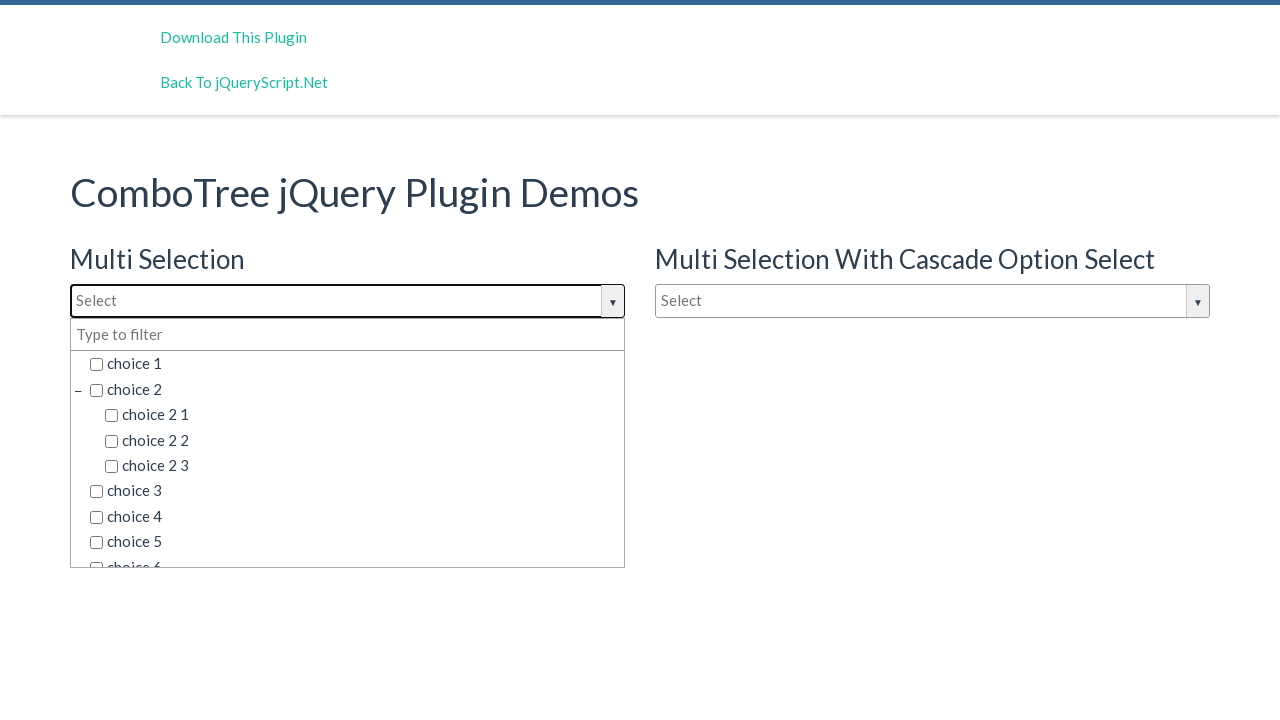

Checked dropdown item 8: 'choice 5'
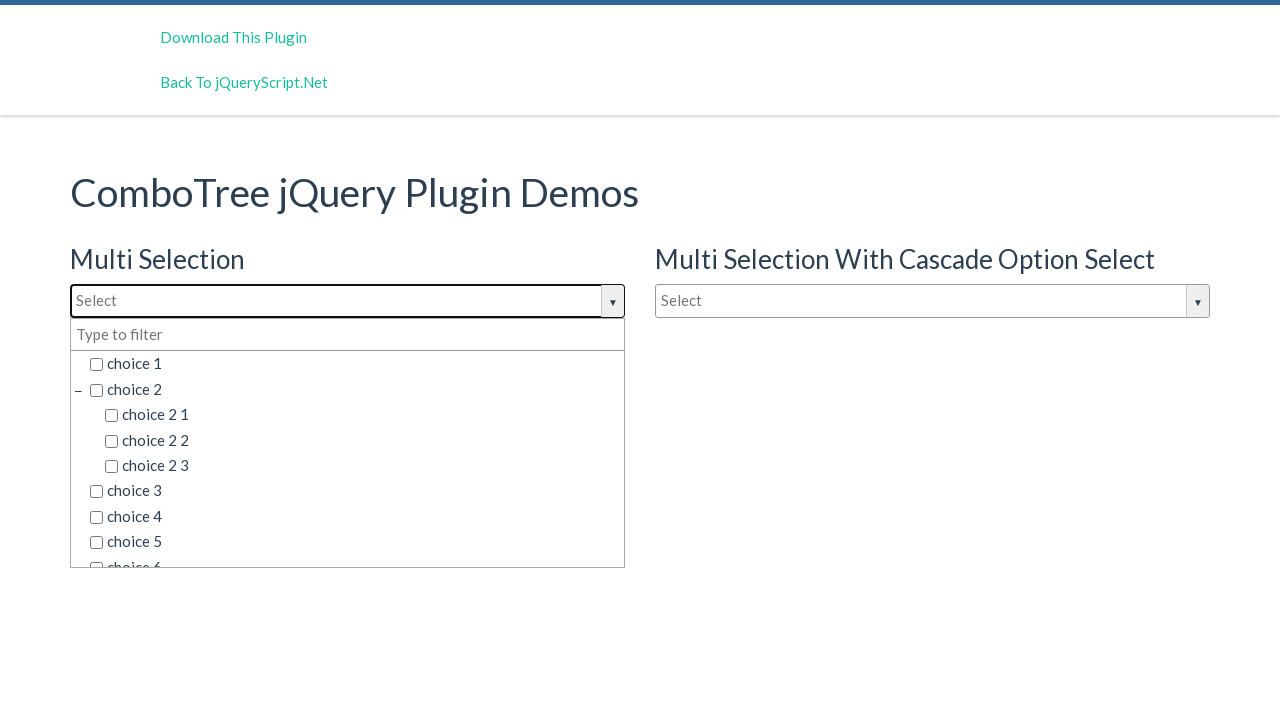

Checked dropdown item 9: 'choice 6'
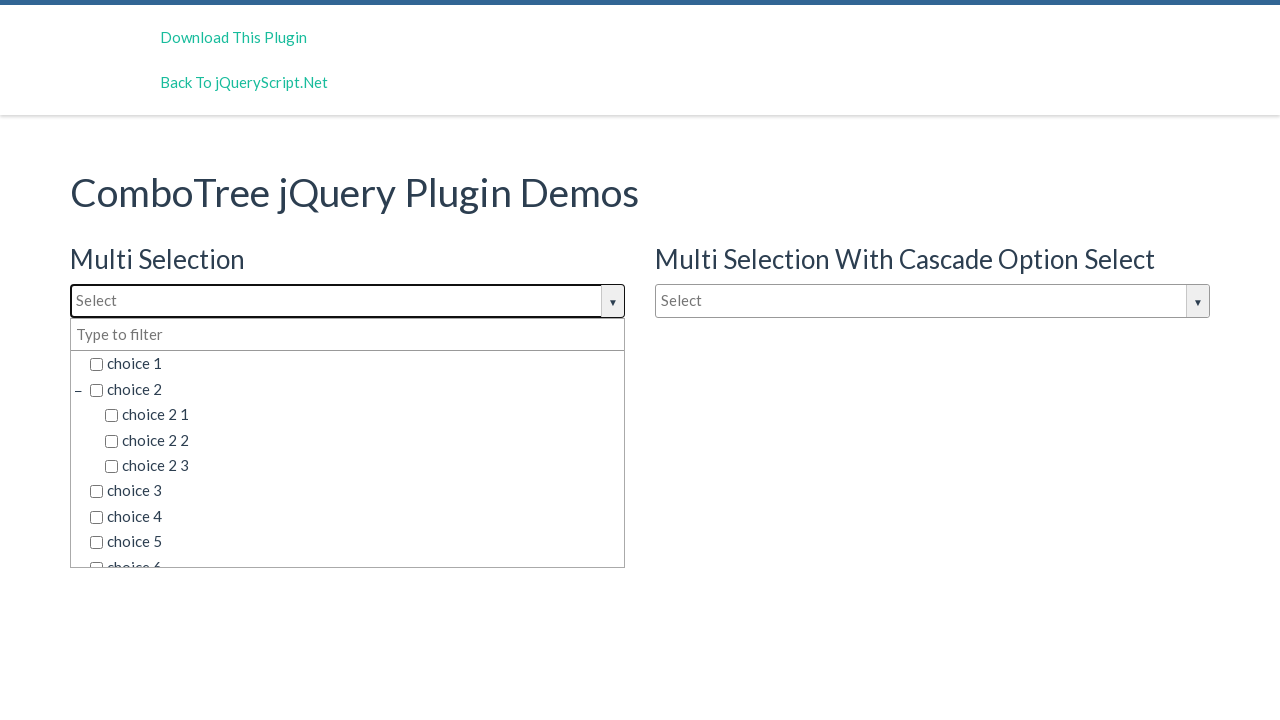

Checked dropdown item 10: 'choice 6 1'
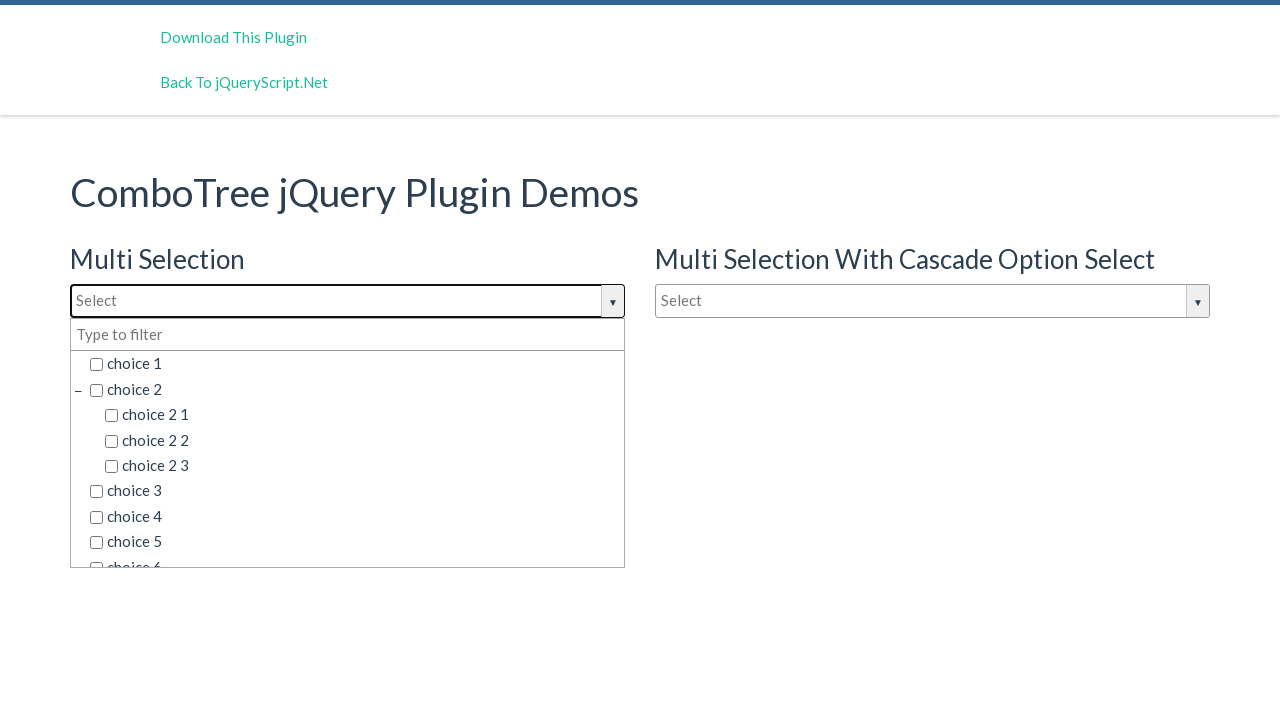

Checked dropdown item 11: 'choice 6 2'
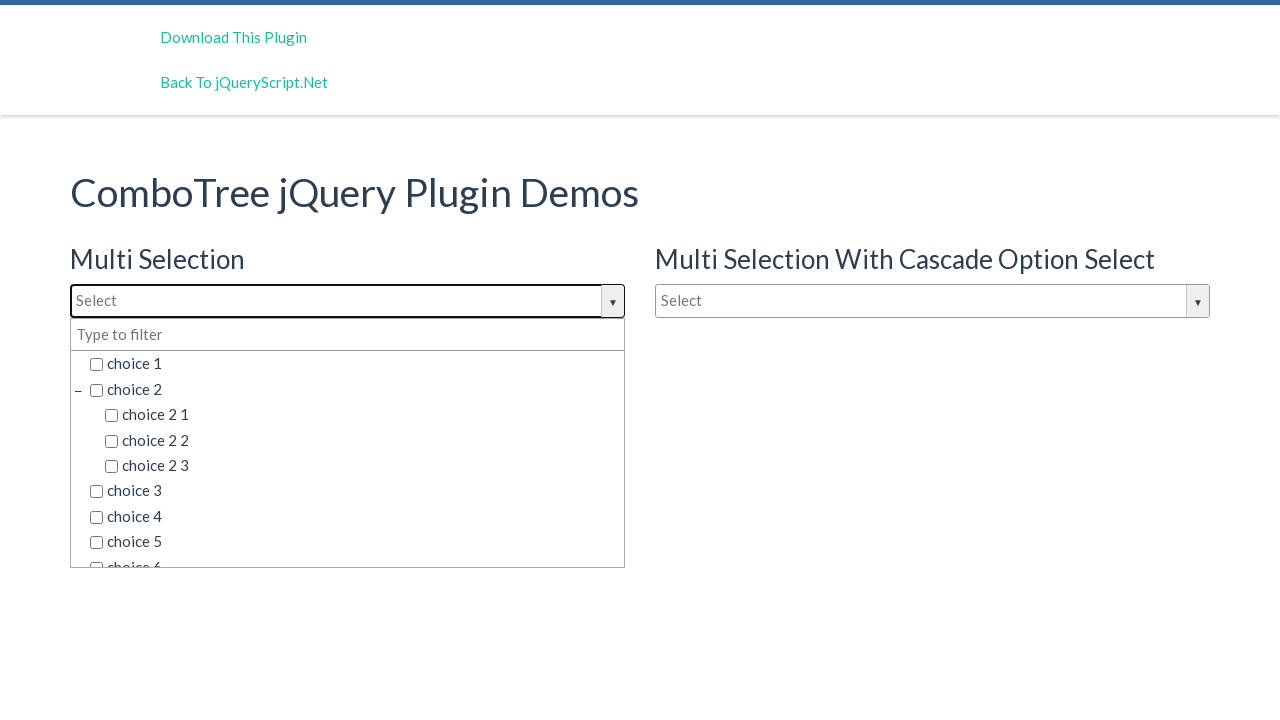

Checked dropdown item 12: 'choice 6 2 1'
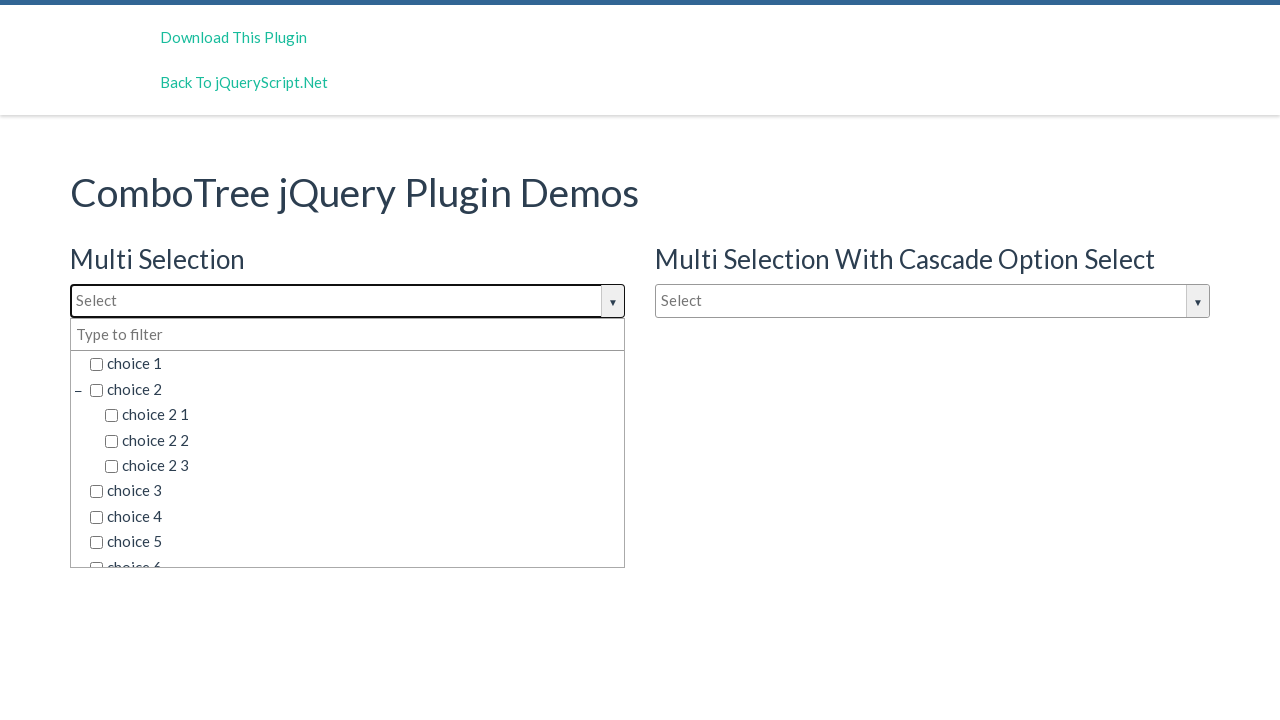

Checked dropdown item 13: 'choice 6 2 2'
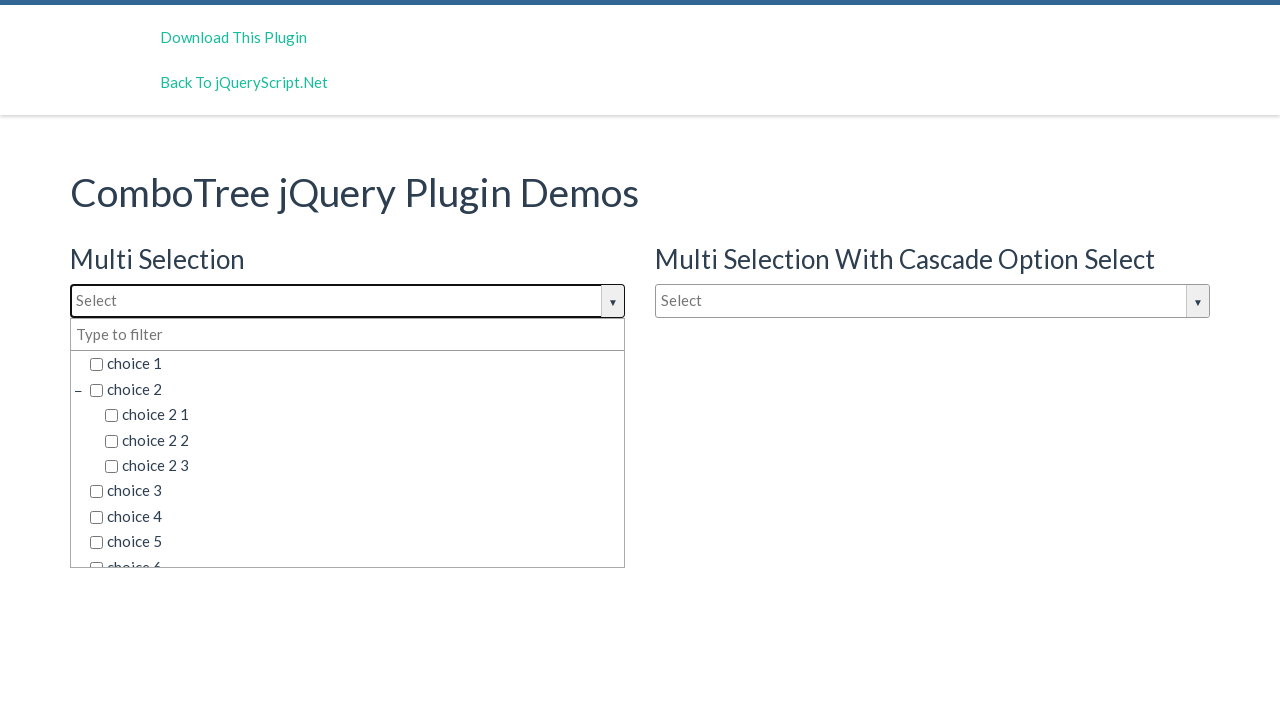

Checked dropdown item 14: 'choice 6 2 3'
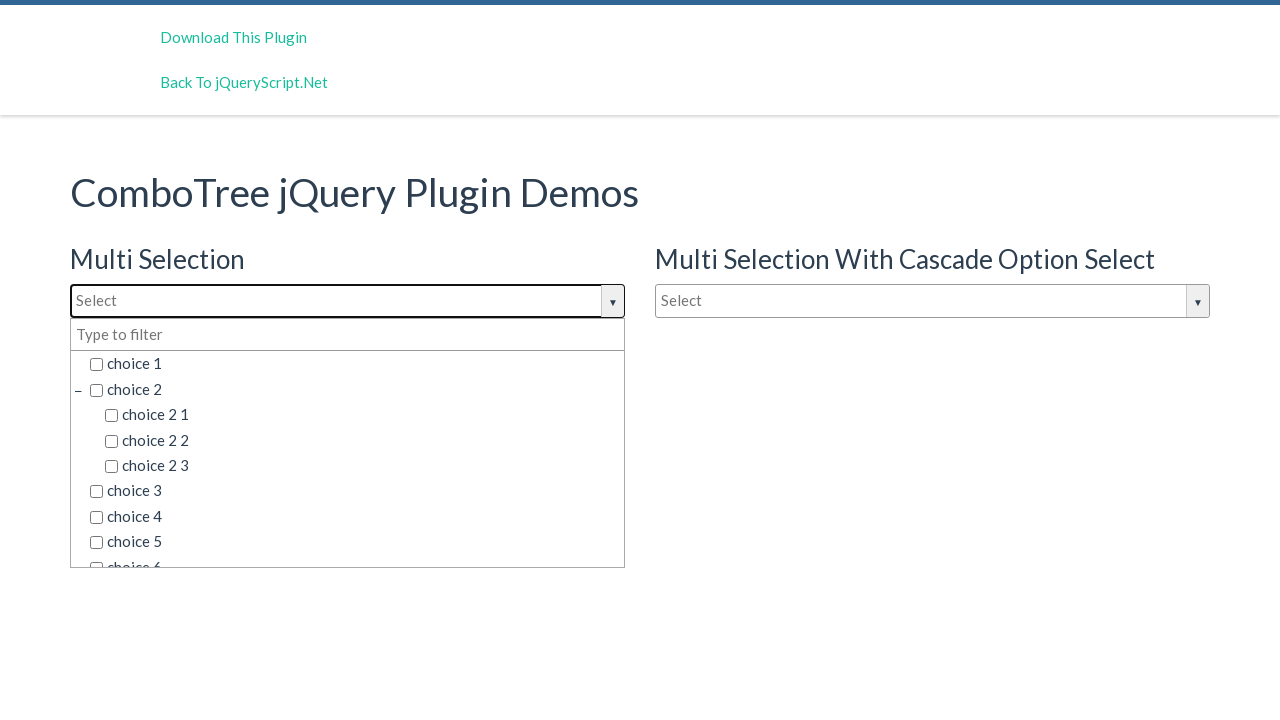

Checked dropdown item 15: 'choice 7'
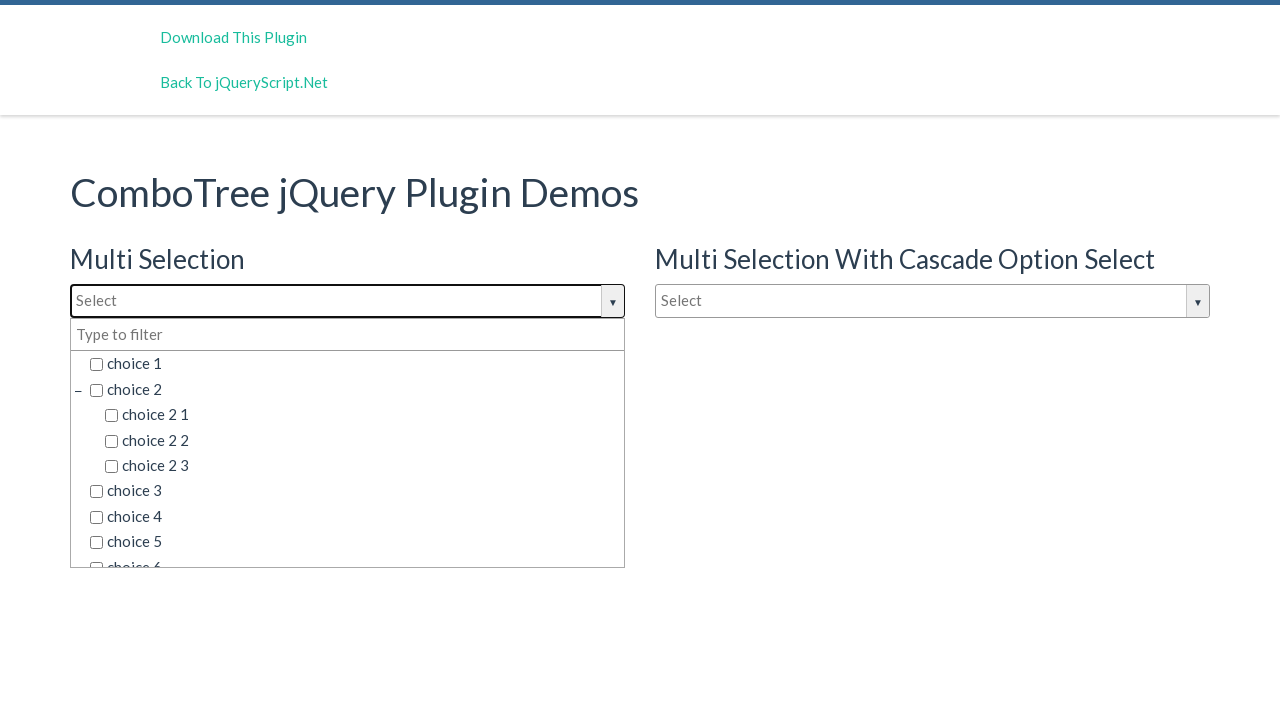

Checked dropdown item 16: 'choice 1  '
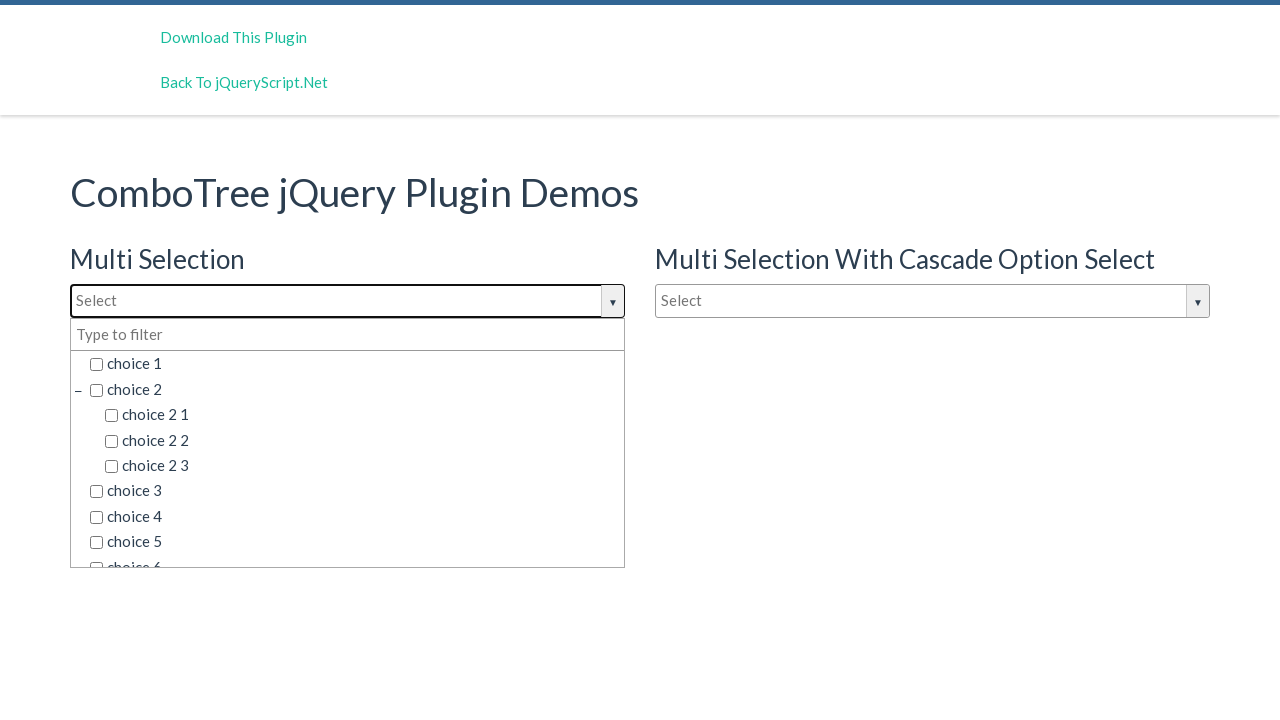

Checked dropdown item 17: 'choice 2'
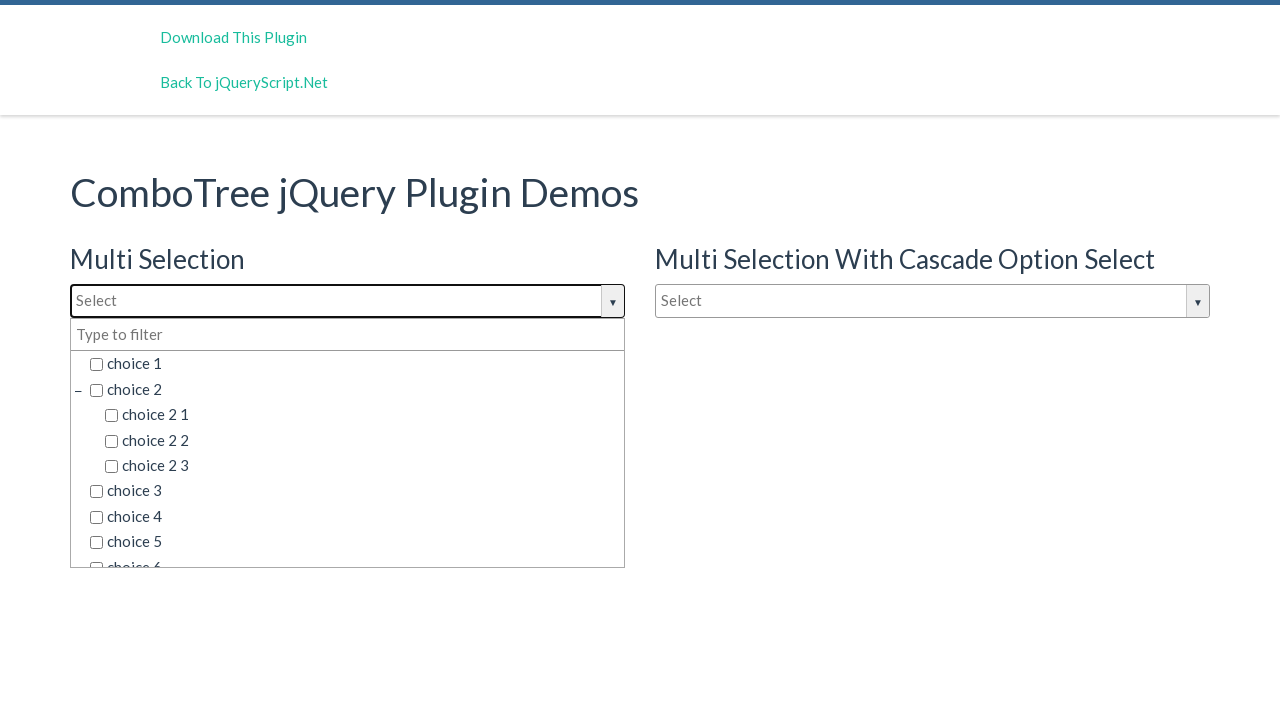

Checked dropdown item 18: 'choice 2 1'
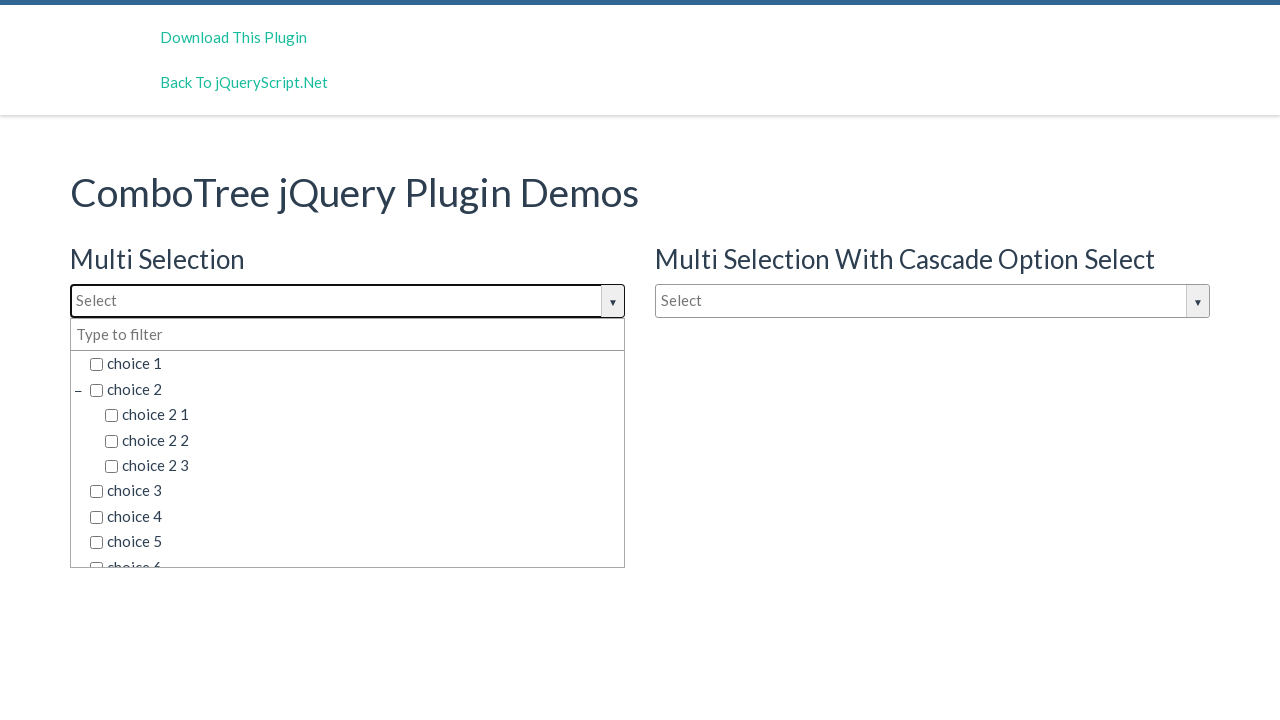

Checked dropdown item 19: 'choice 2 2'
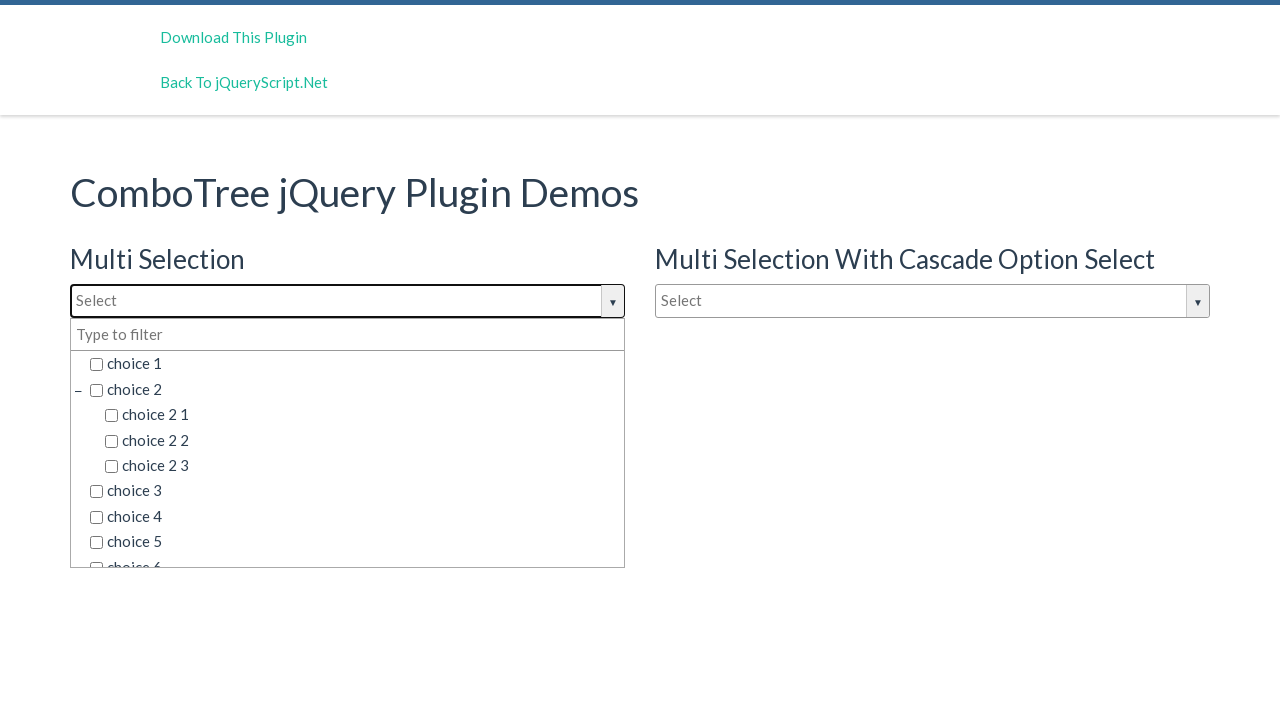

Checked dropdown item 20: 'choice 2 3'
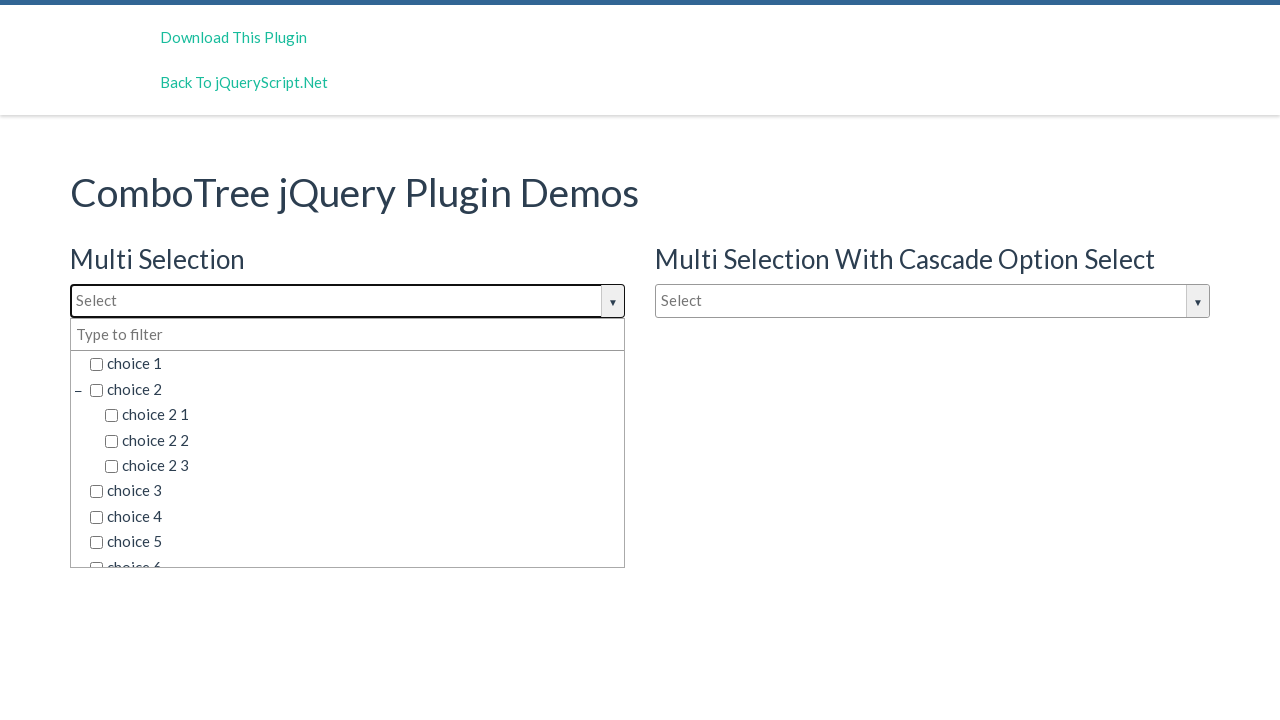

Checked dropdown item 21: 'choice 3'
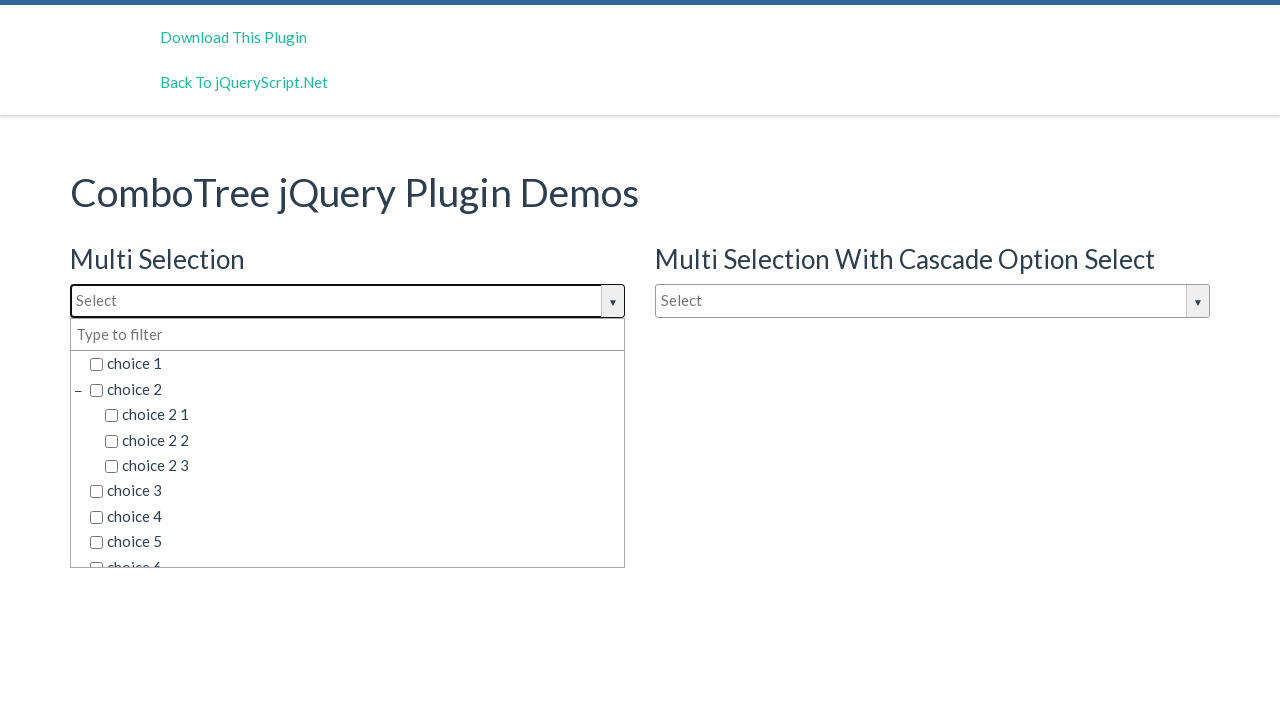

Checked dropdown item 22: 'choice 4'
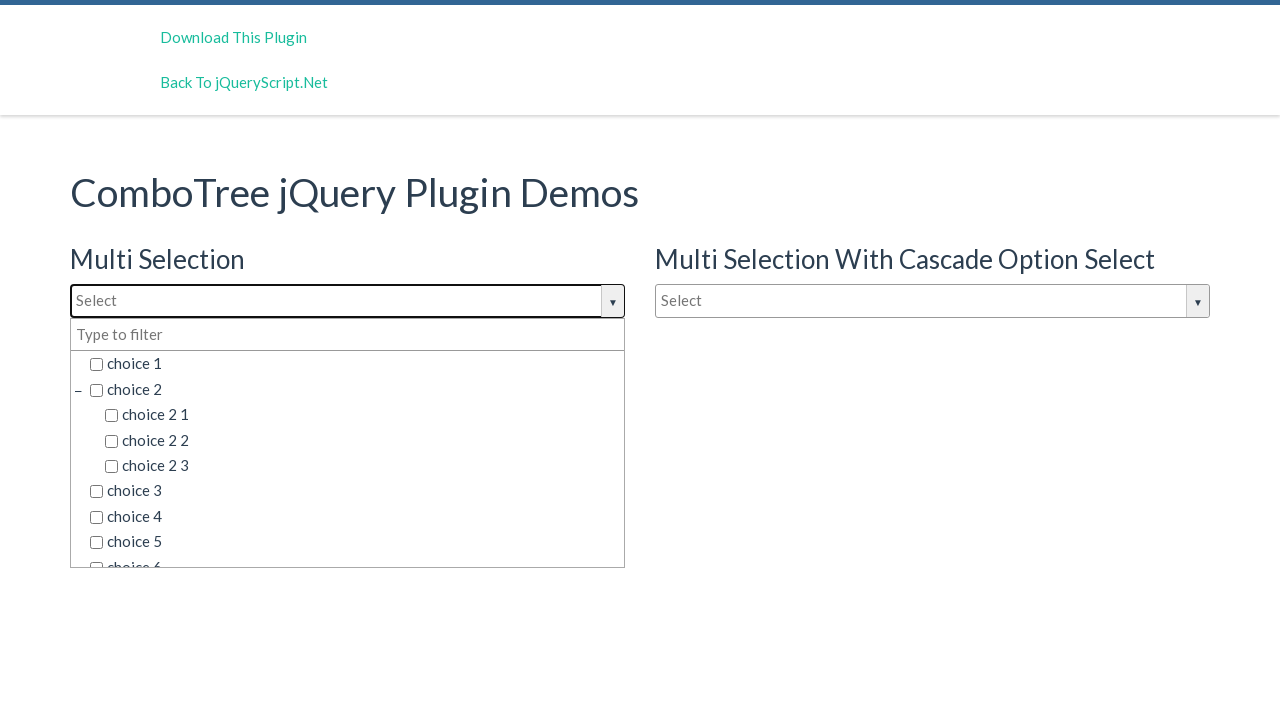

Checked dropdown item 23: 'choice 5'
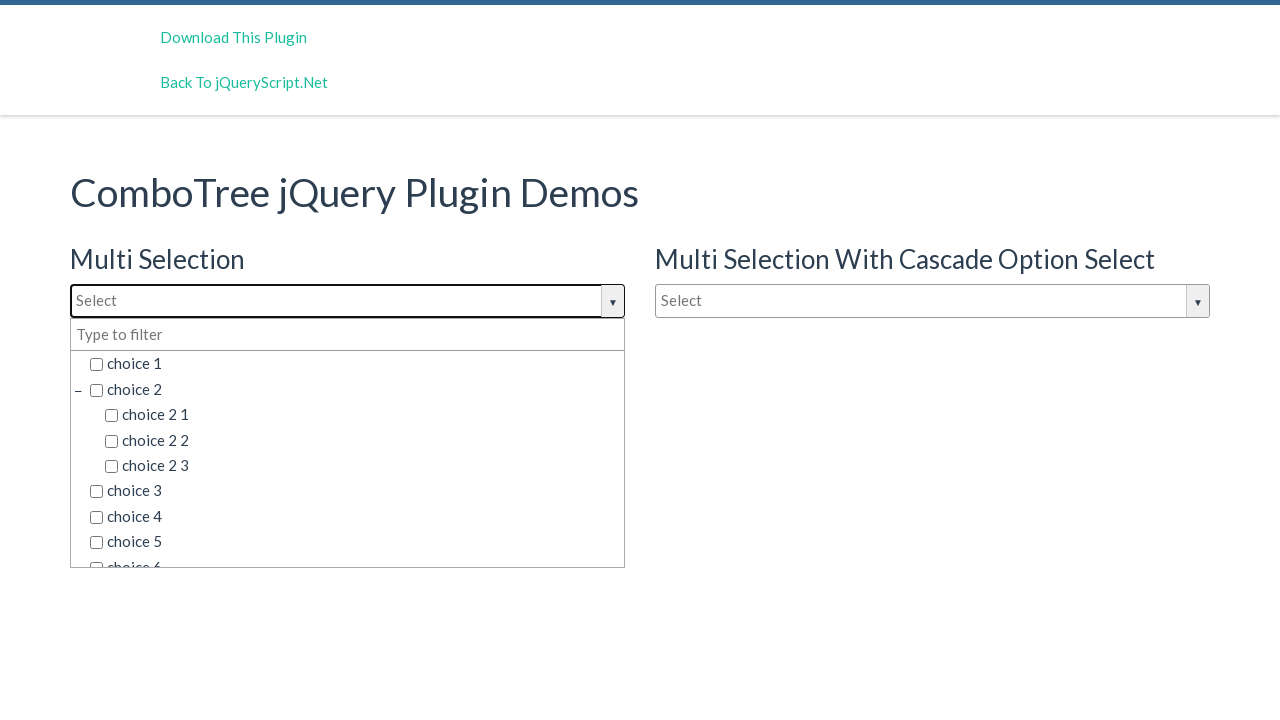

Checked dropdown item 24: 'choice 6'
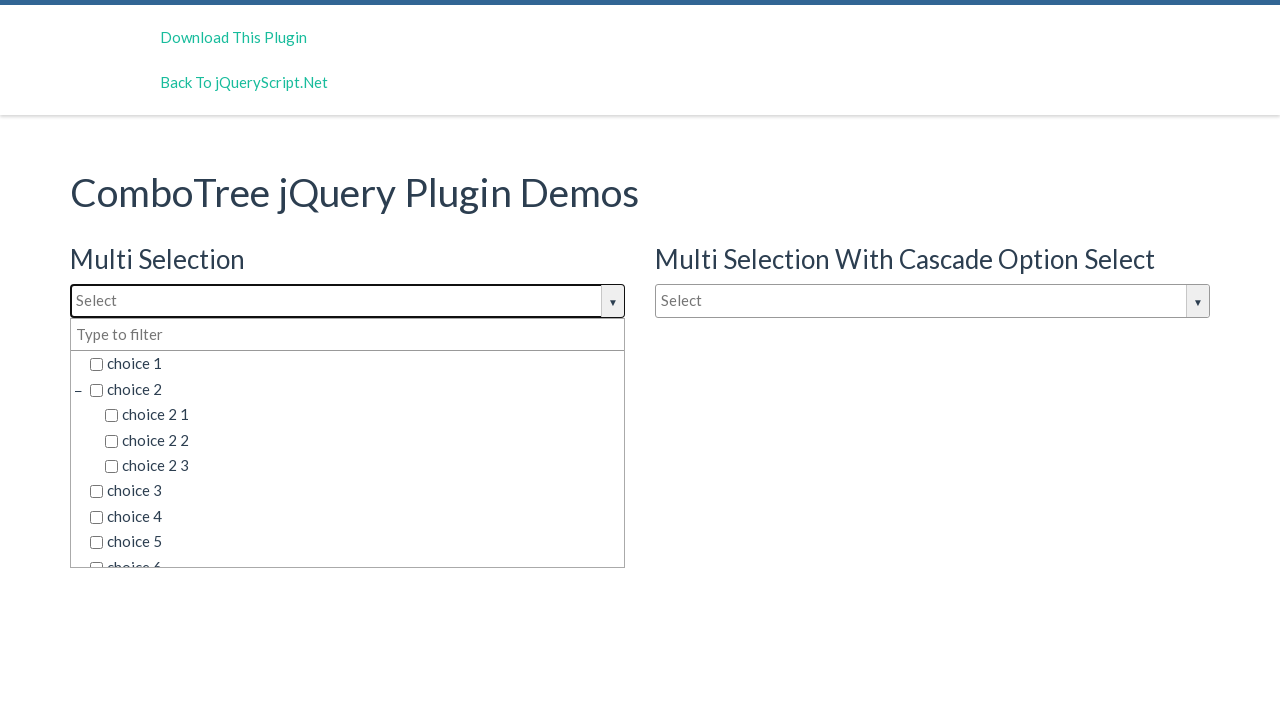

Checked dropdown item 25: 'choice 6 1'
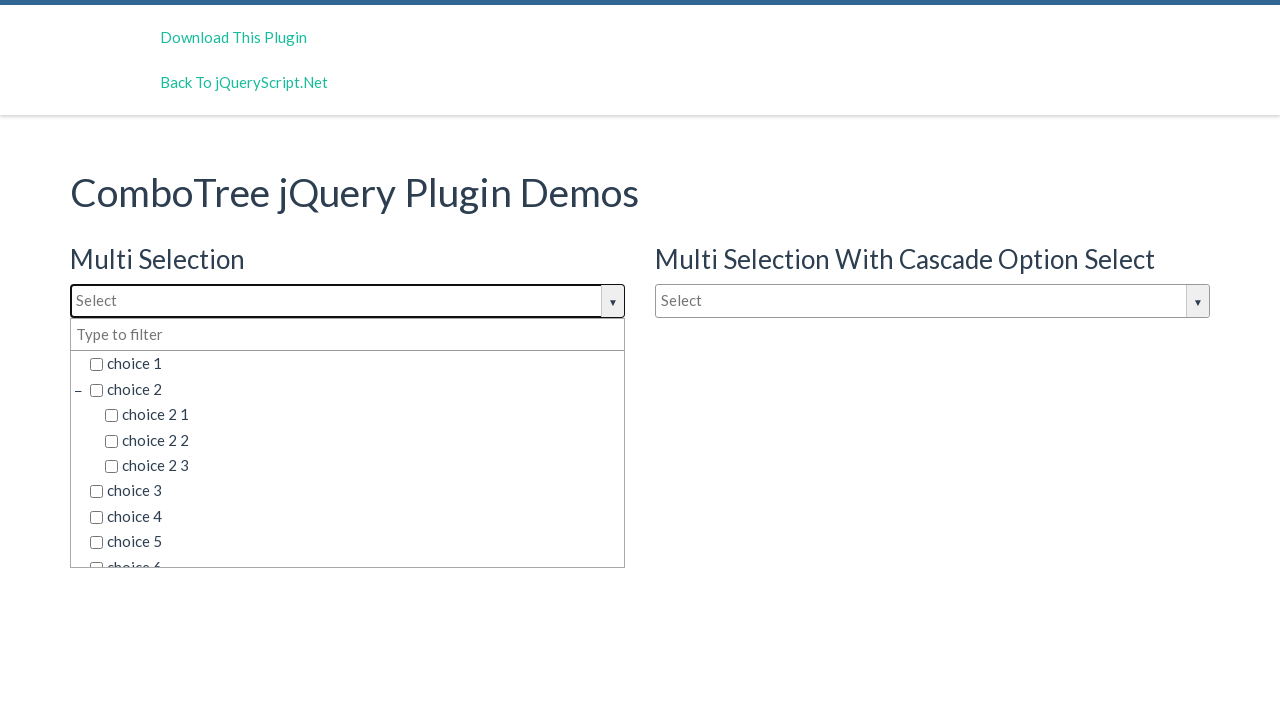

Checked dropdown item 26: 'choice 6 2'
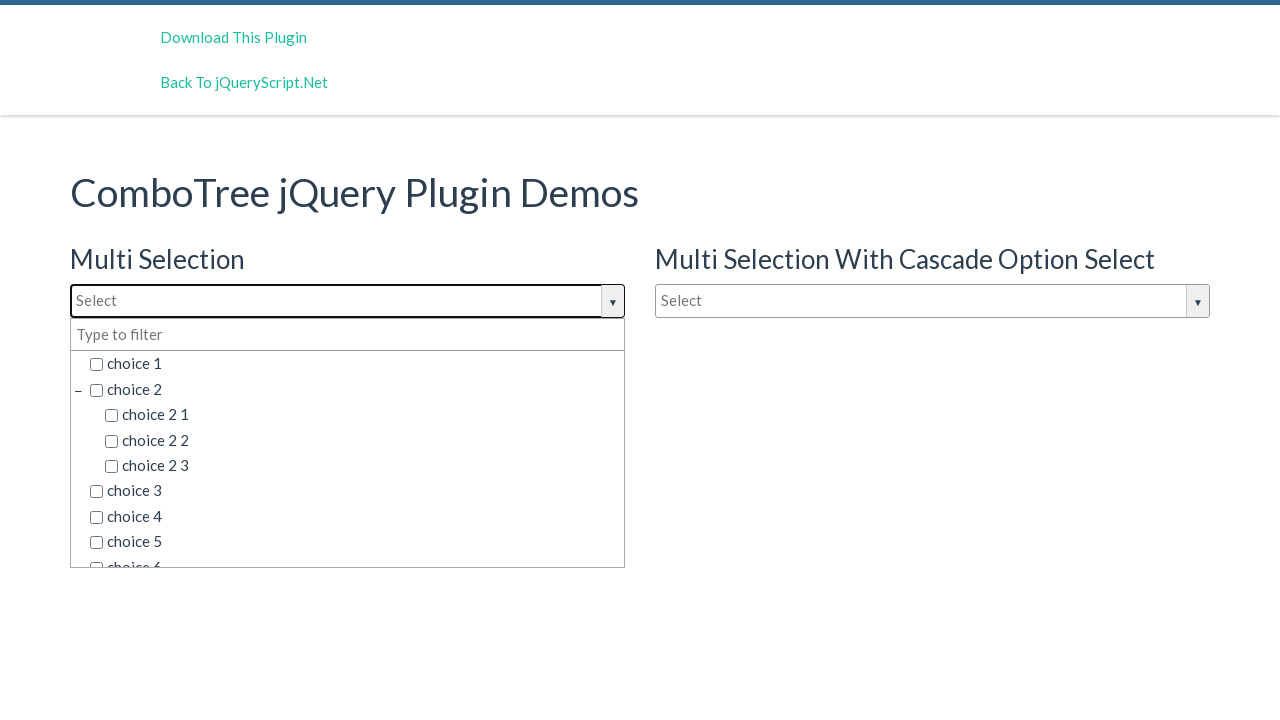

Checked dropdown item 27: 'choice 6 2 1'
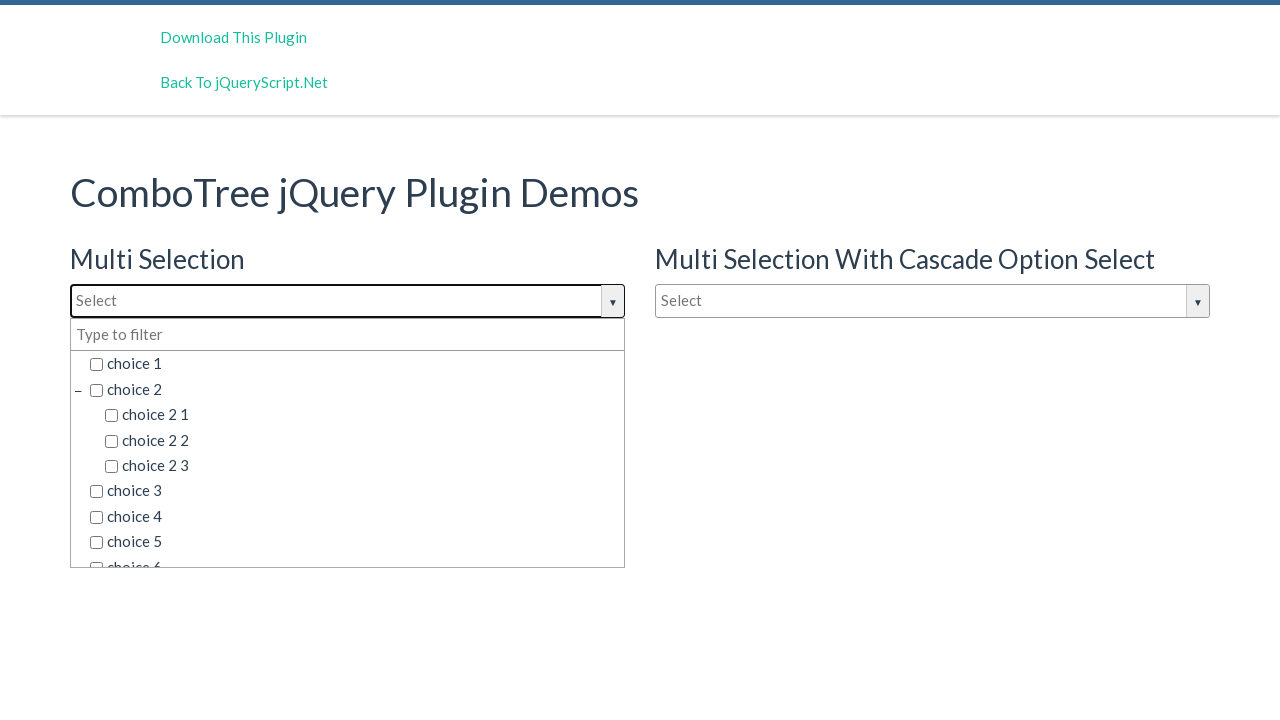

Checked dropdown item 28: 'choice 6 2 2'
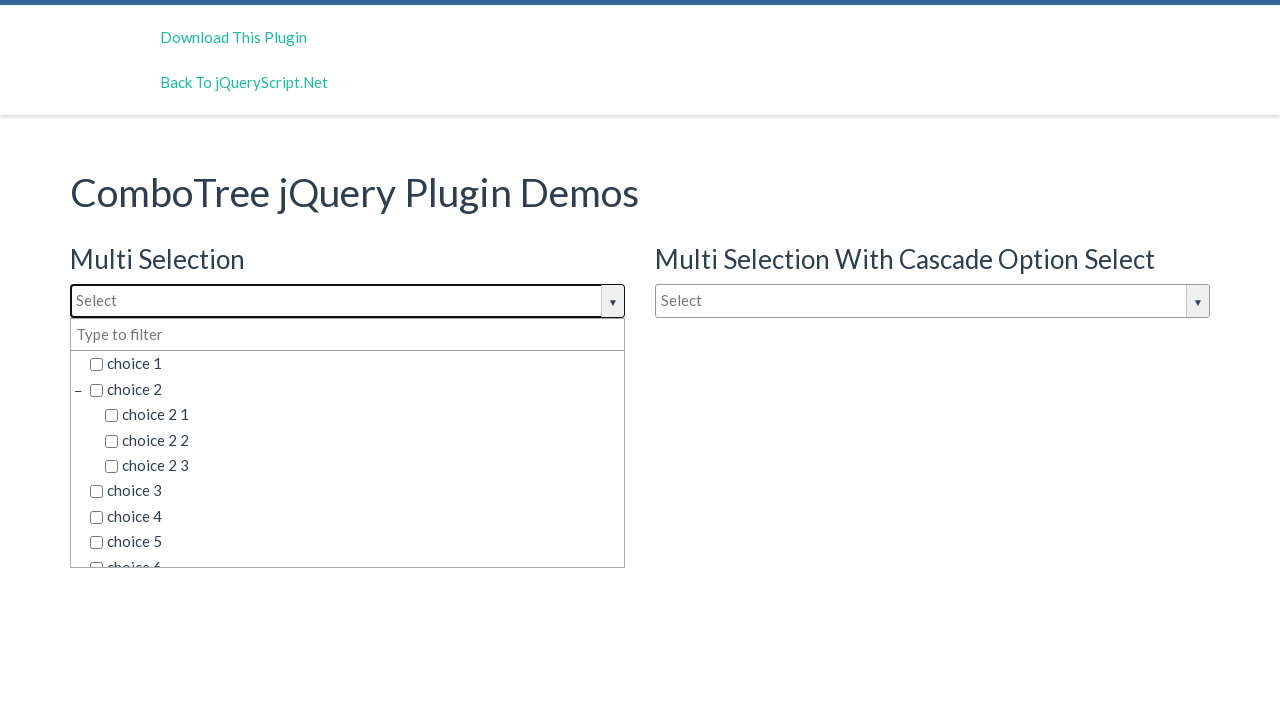

Checked dropdown item 29: 'choice 6 2 3'
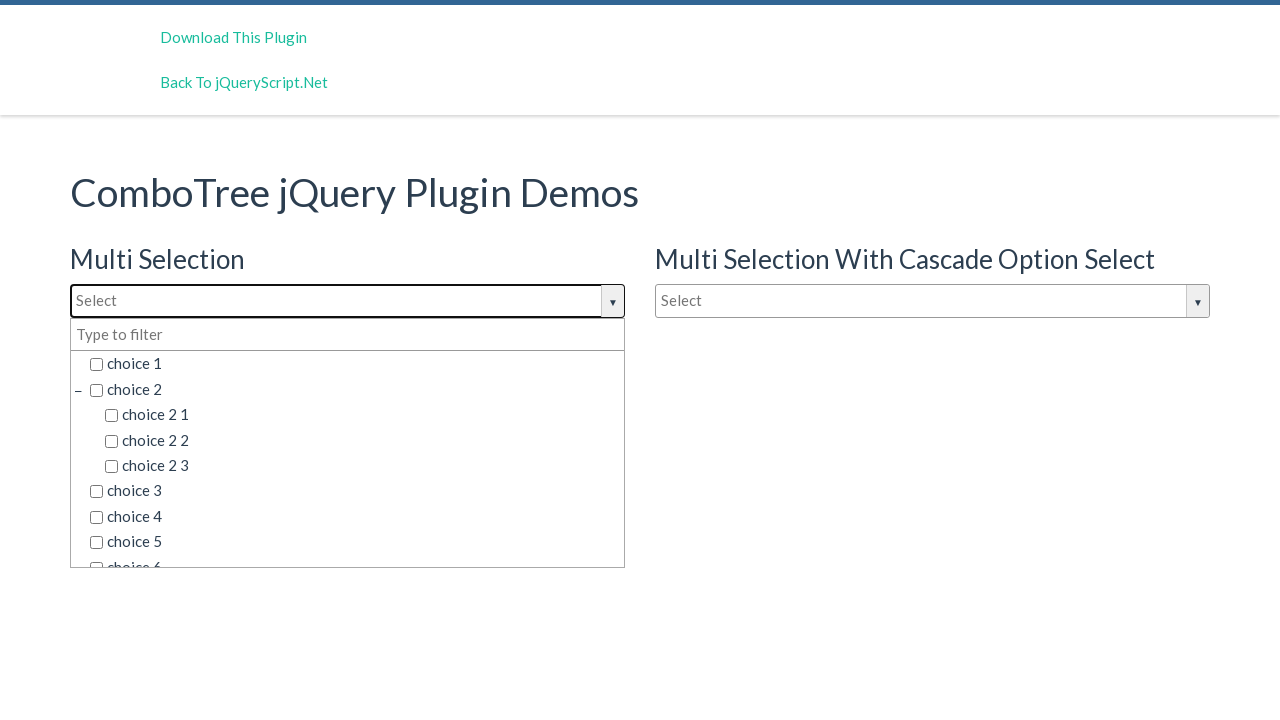

Checked dropdown item 30: 'choice 7'
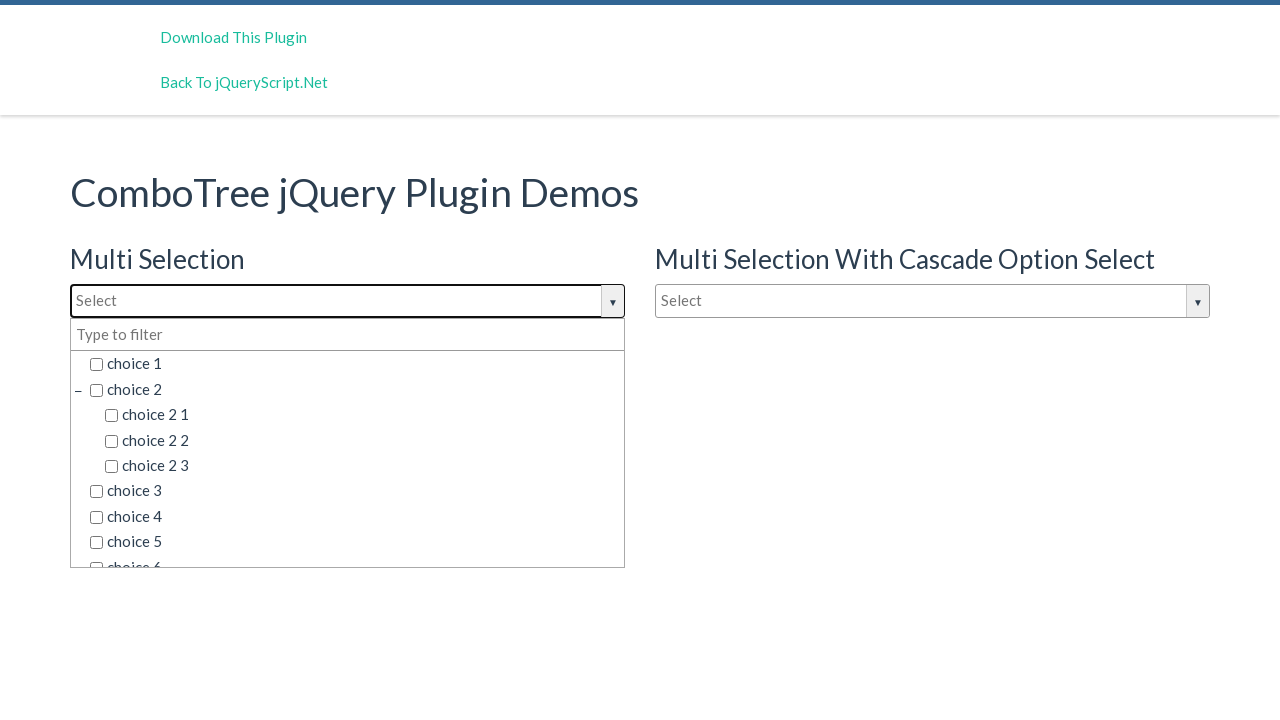

Checked dropdown item 31: 'choice 1  '
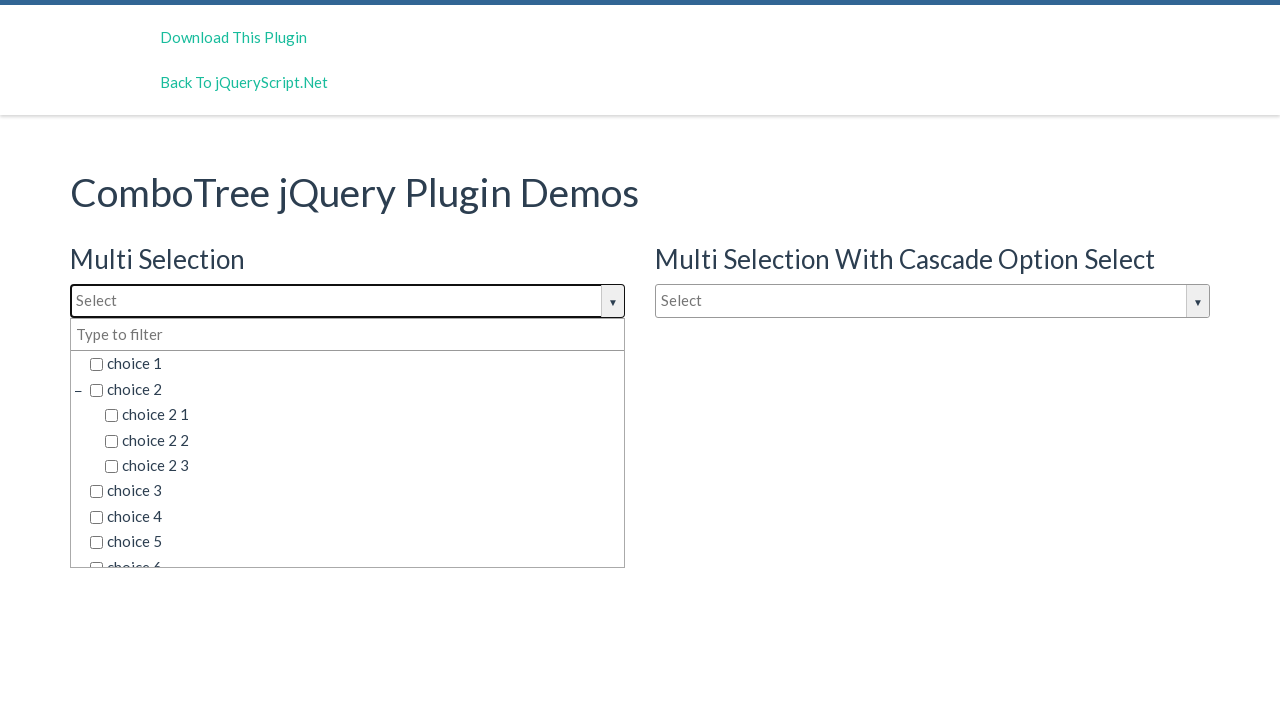

Checked dropdown item 32: 'choice 2'
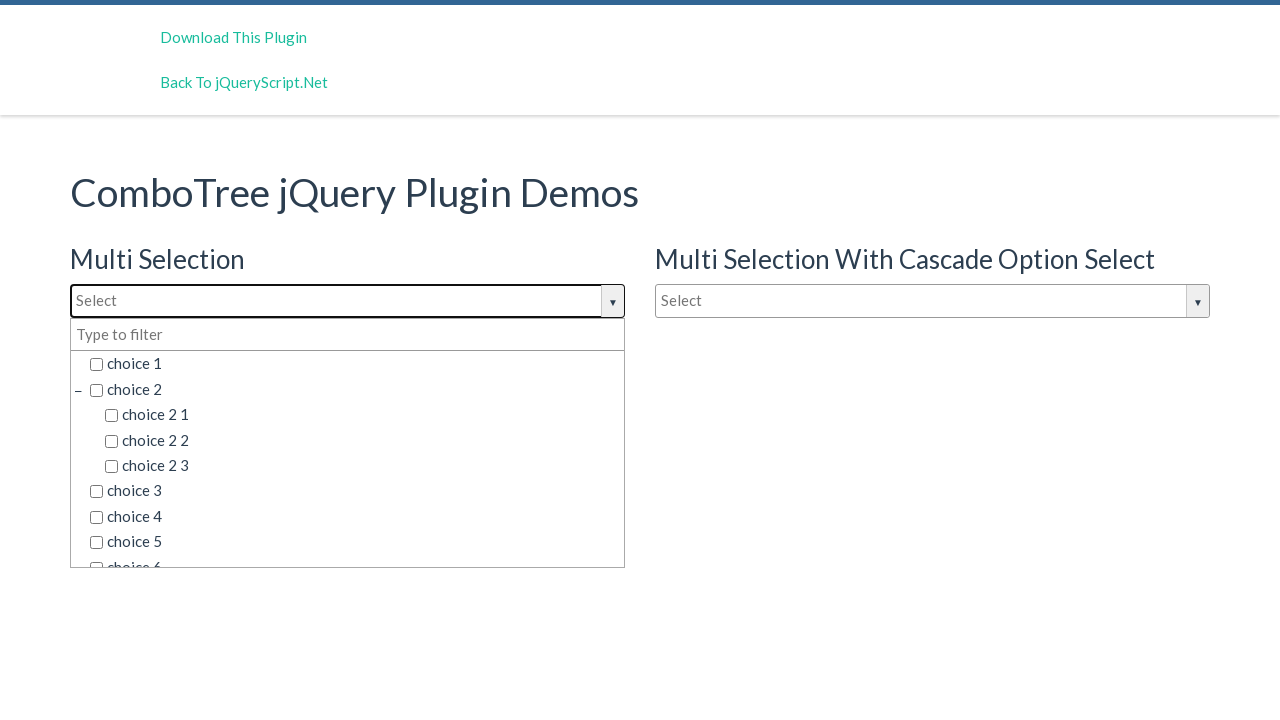

Checked dropdown item 33: 'choice 2 1'
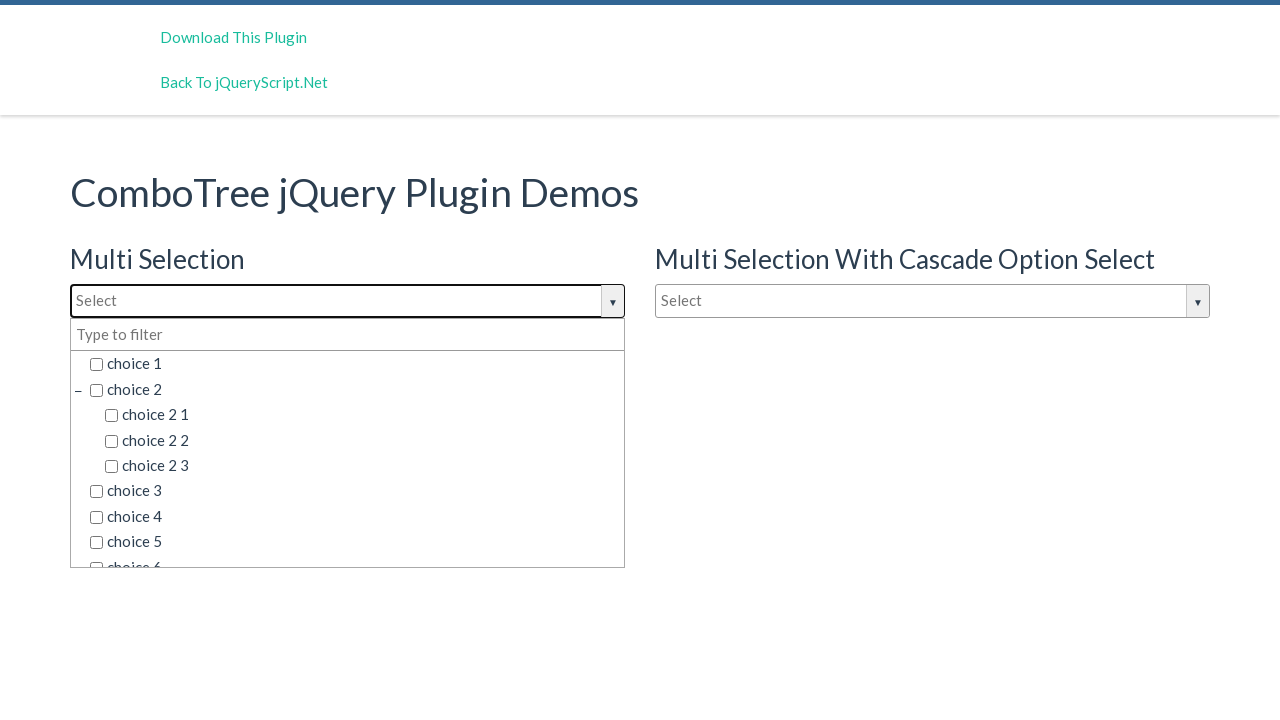

Checked dropdown item 34: 'choice 2 2'
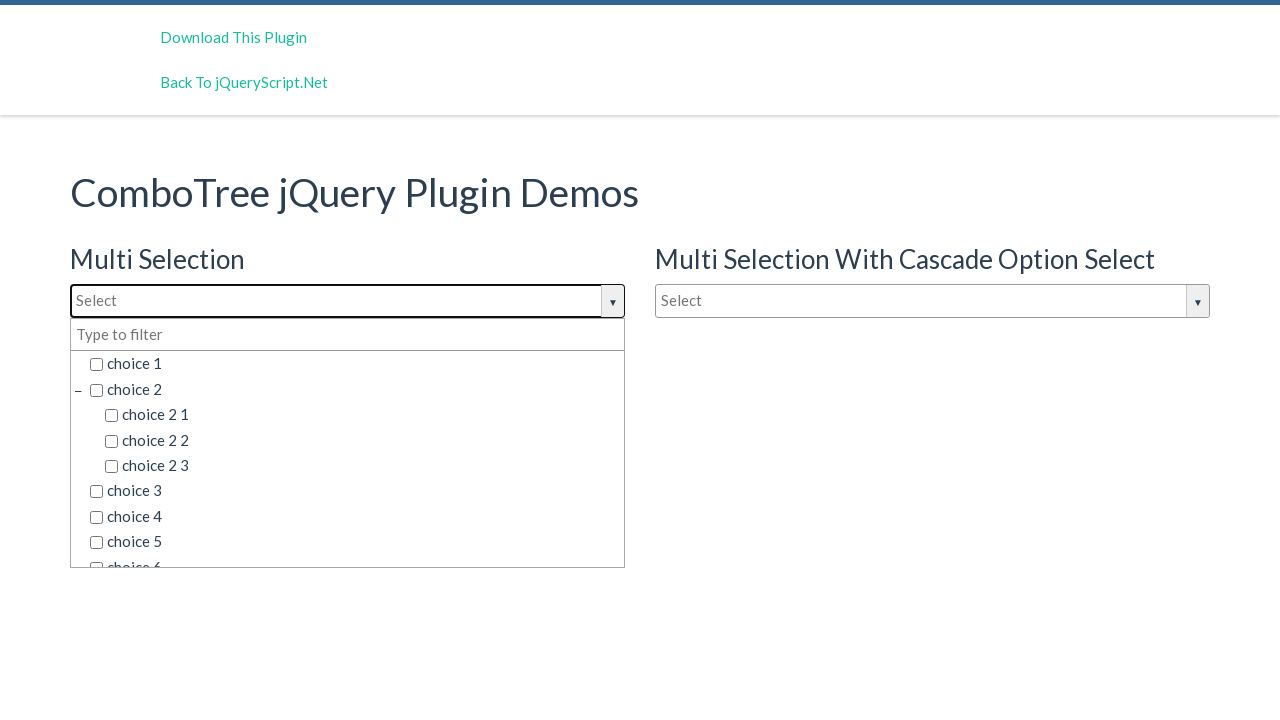

Checked dropdown item 35: 'choice 2 3'
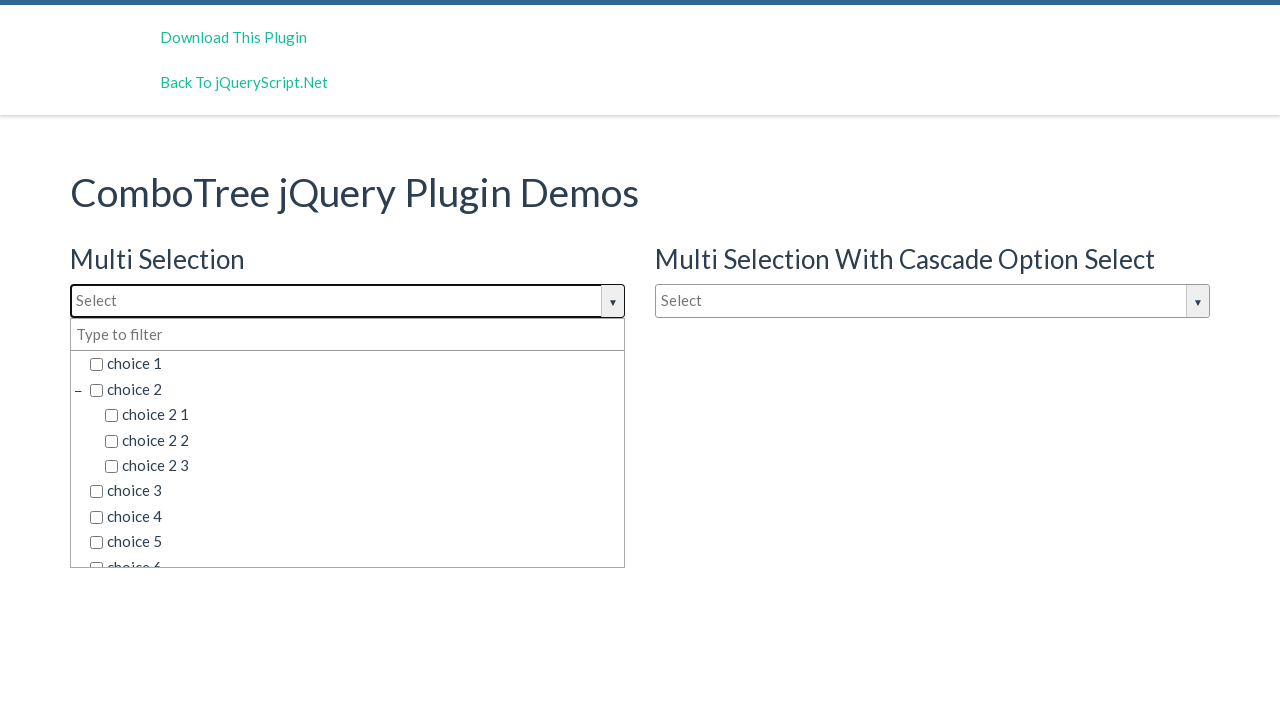

Checked dropdown item 36: 'choice 3'
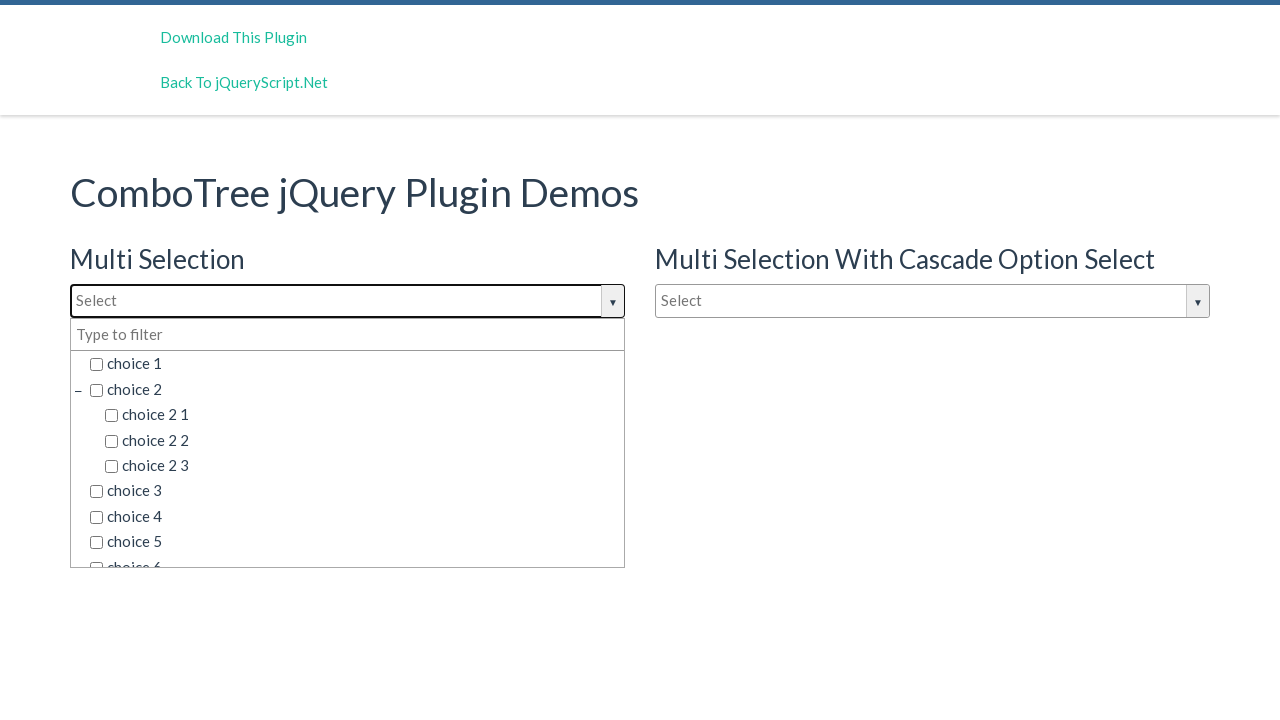

Checked dropdown item 37: 'choice 4'
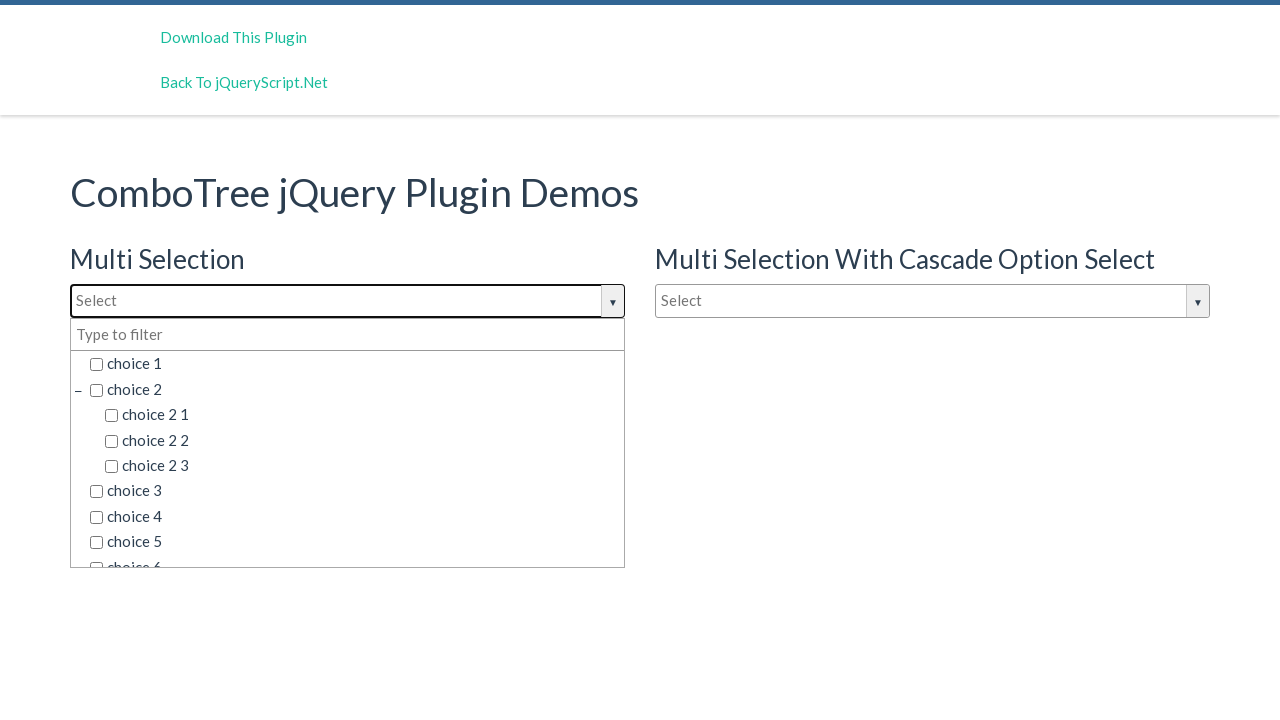

Checked dropdown item 38: 'choice 5'
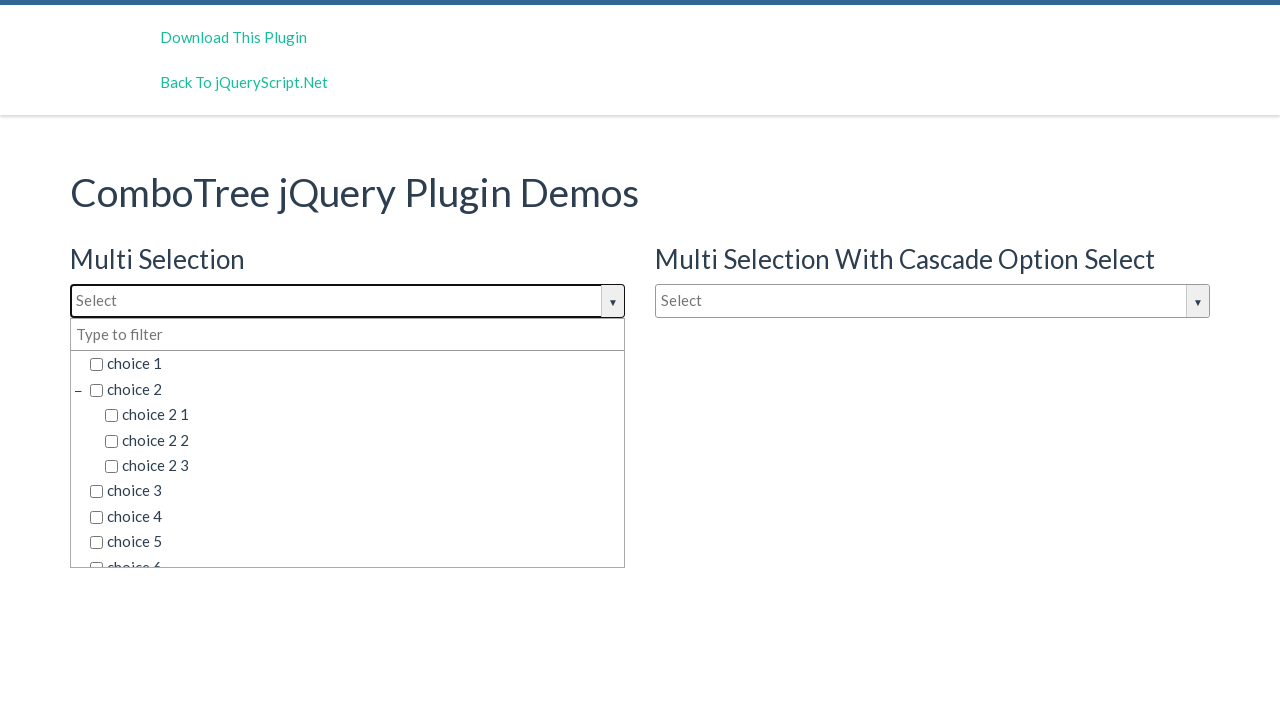

Checked dropdown item 39: 'choice 6'
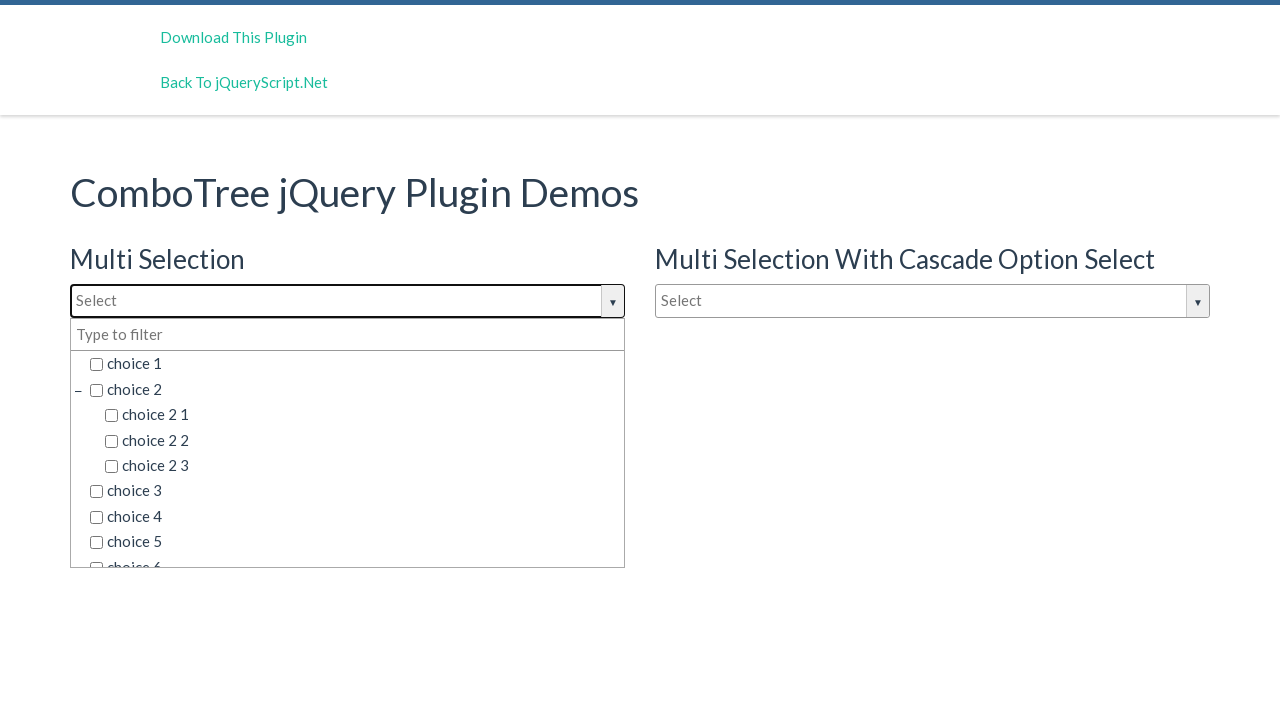

Checked dropdown item 40: 'choice 6 1'
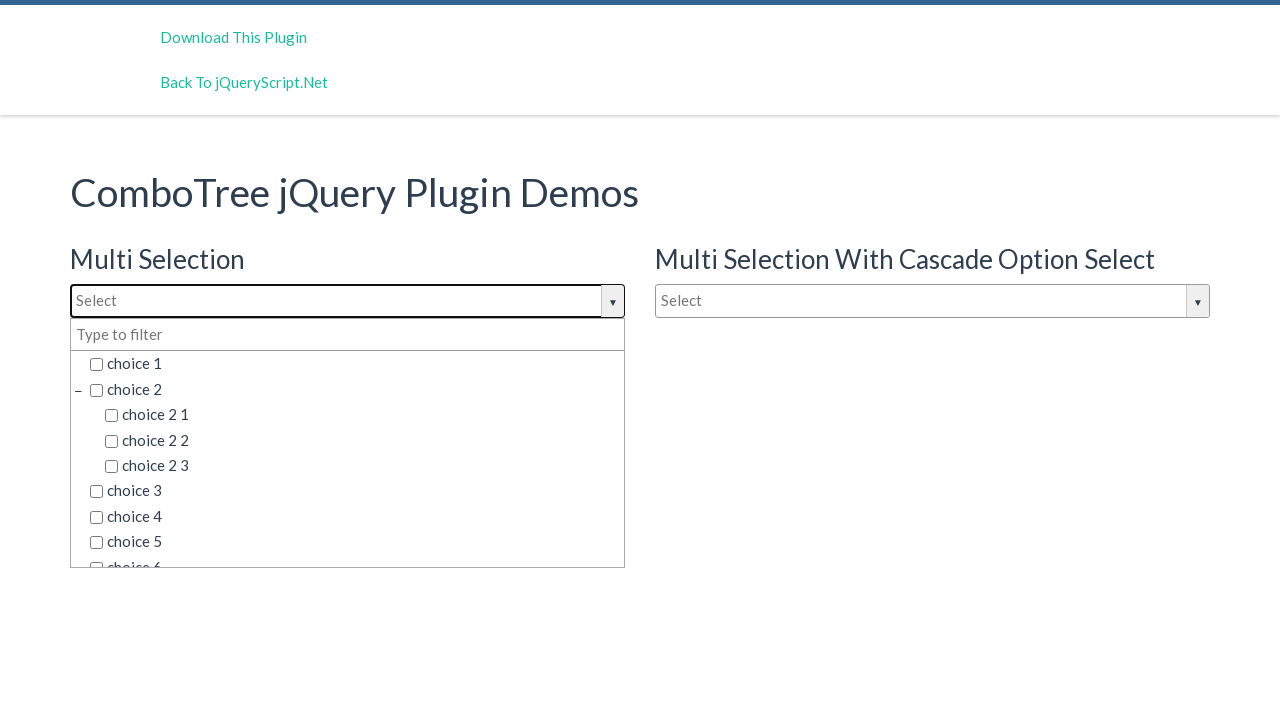

Checked dropdown item 41: 'choice 6 2'
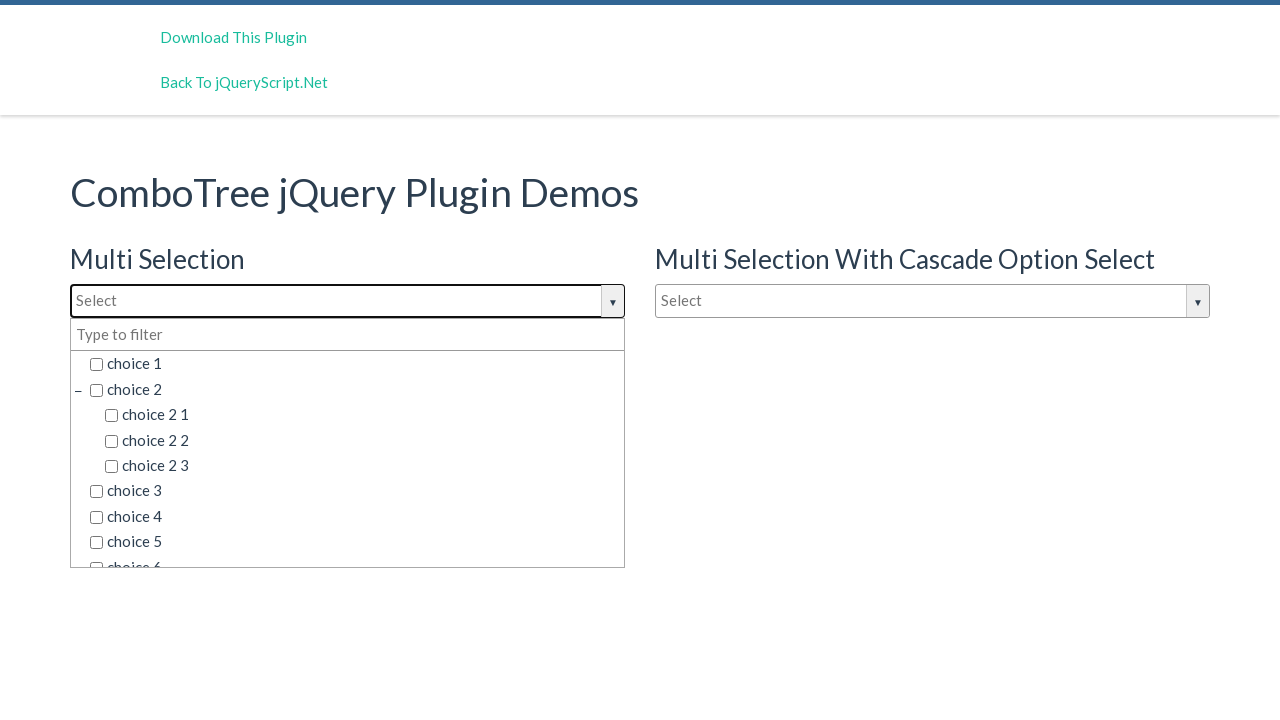

Checked dropdown item 42: 'choice 6 2 1'
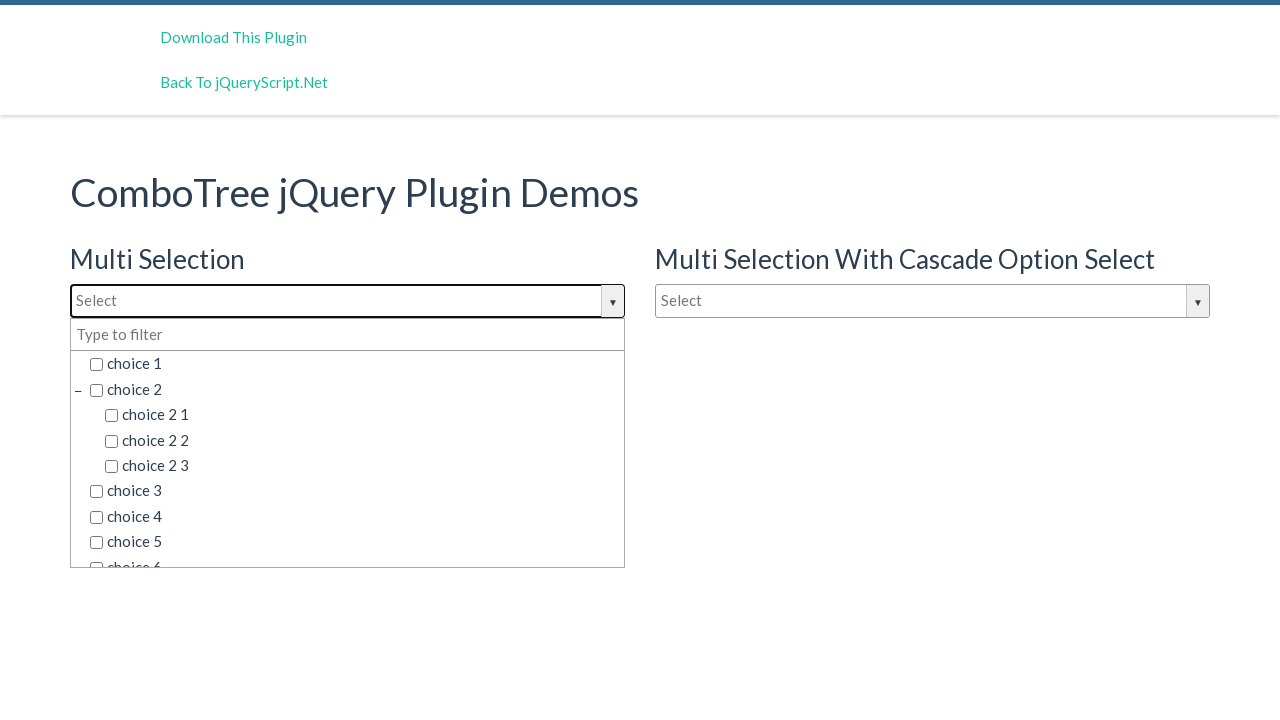

Checked dropdown item 43: 'choice 6 2 2'
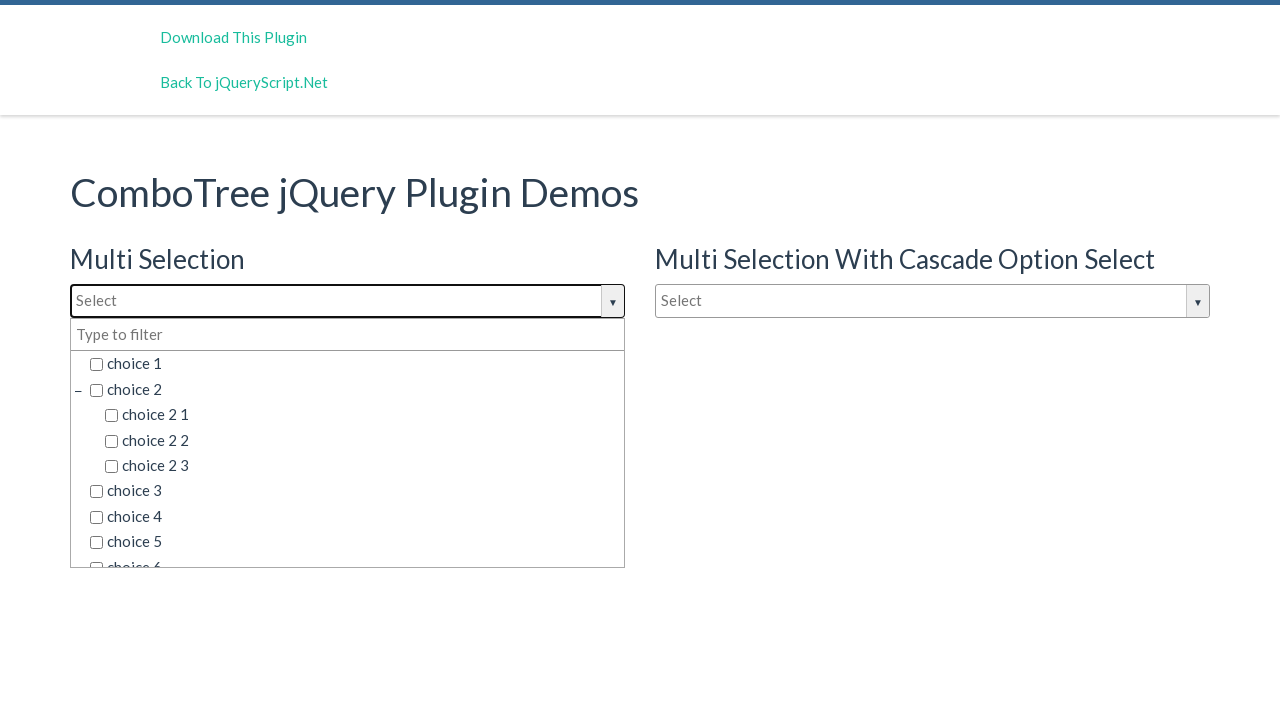

Checked dropdown item 44: 'choice 6 2 3'
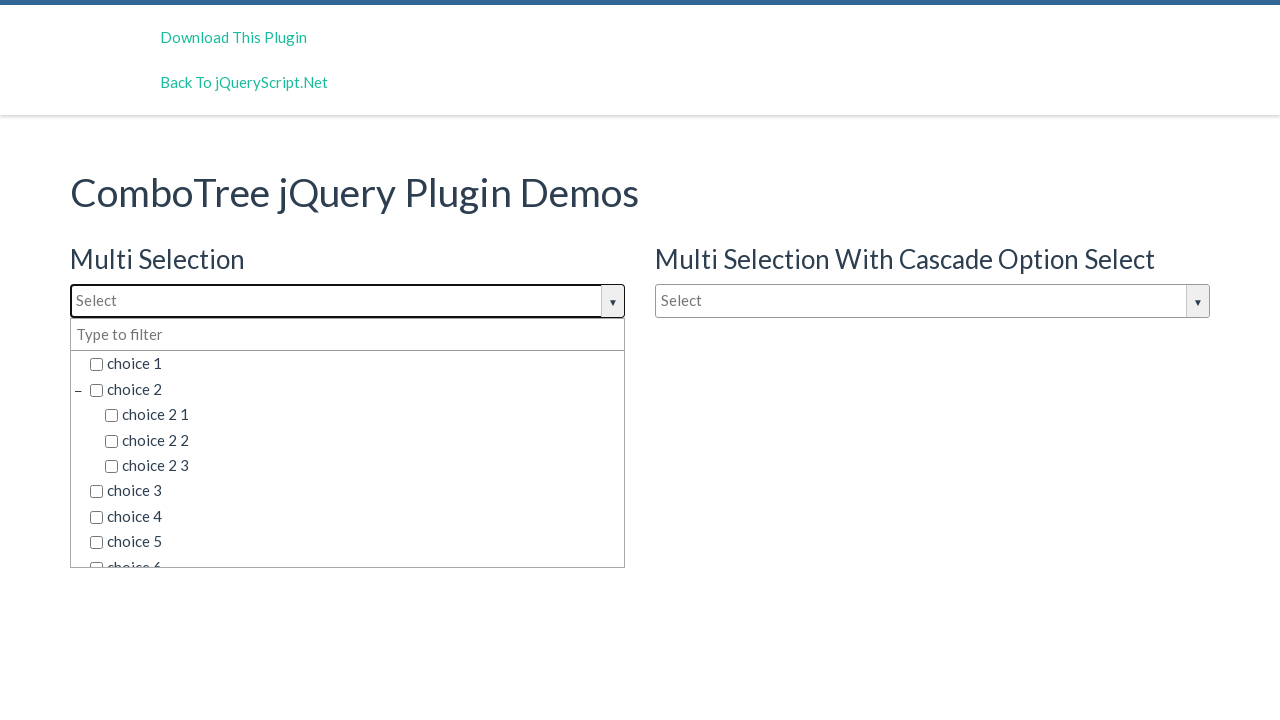

Checked dropdown item 45: 'choice 7'
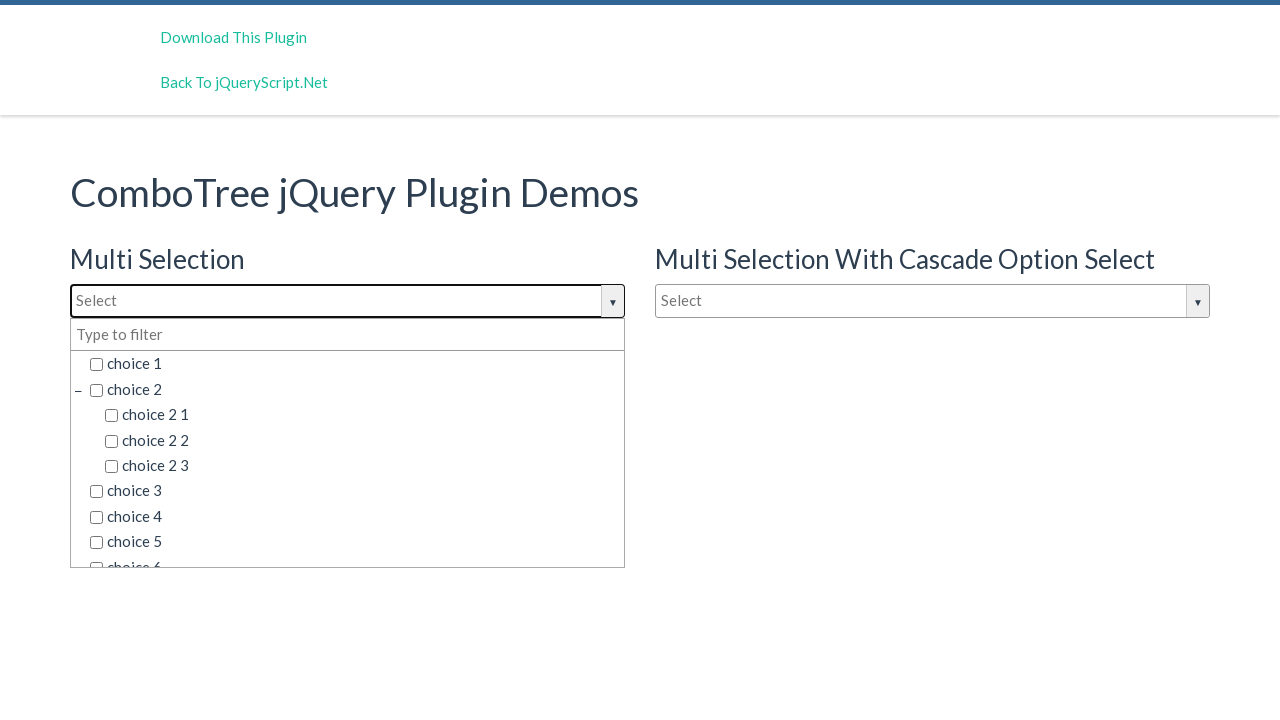

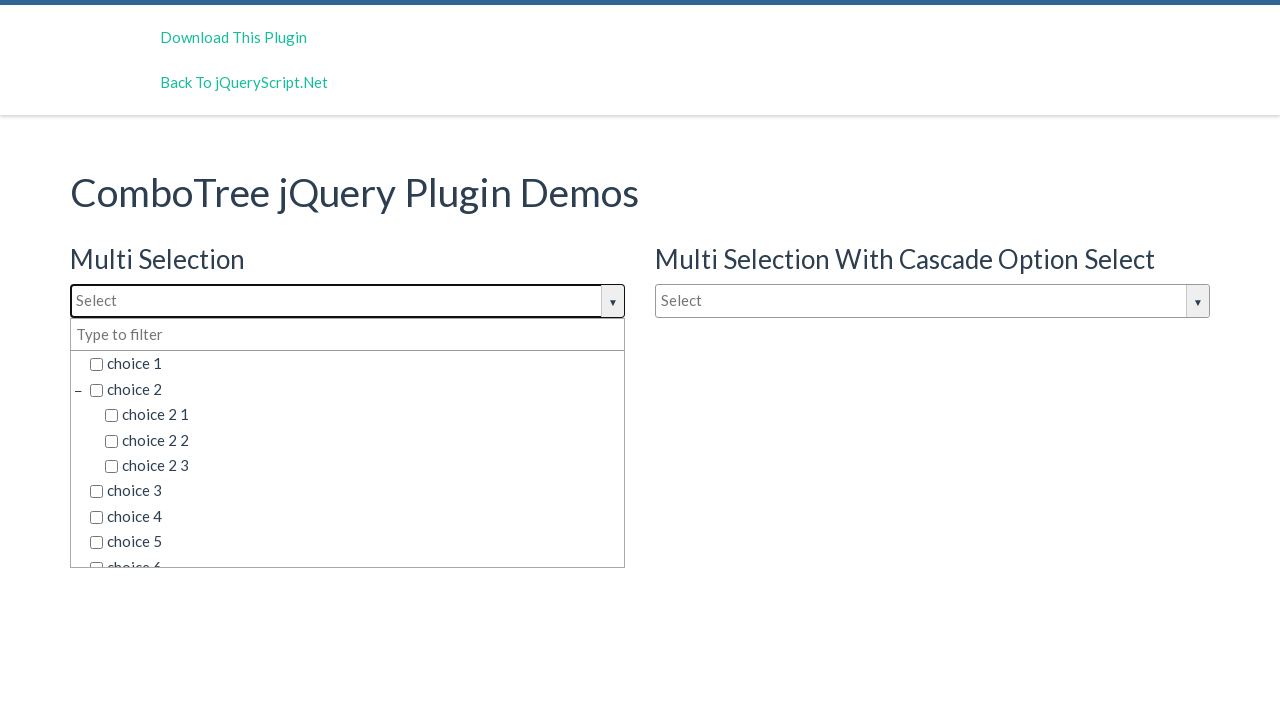